Tests multiple checkbox interactions on a form page by selecting all checkboxes, deselecting all, and then selectively checking specific checkboxes

Starting URL: https://automationfc.github.io/multiple-fields/

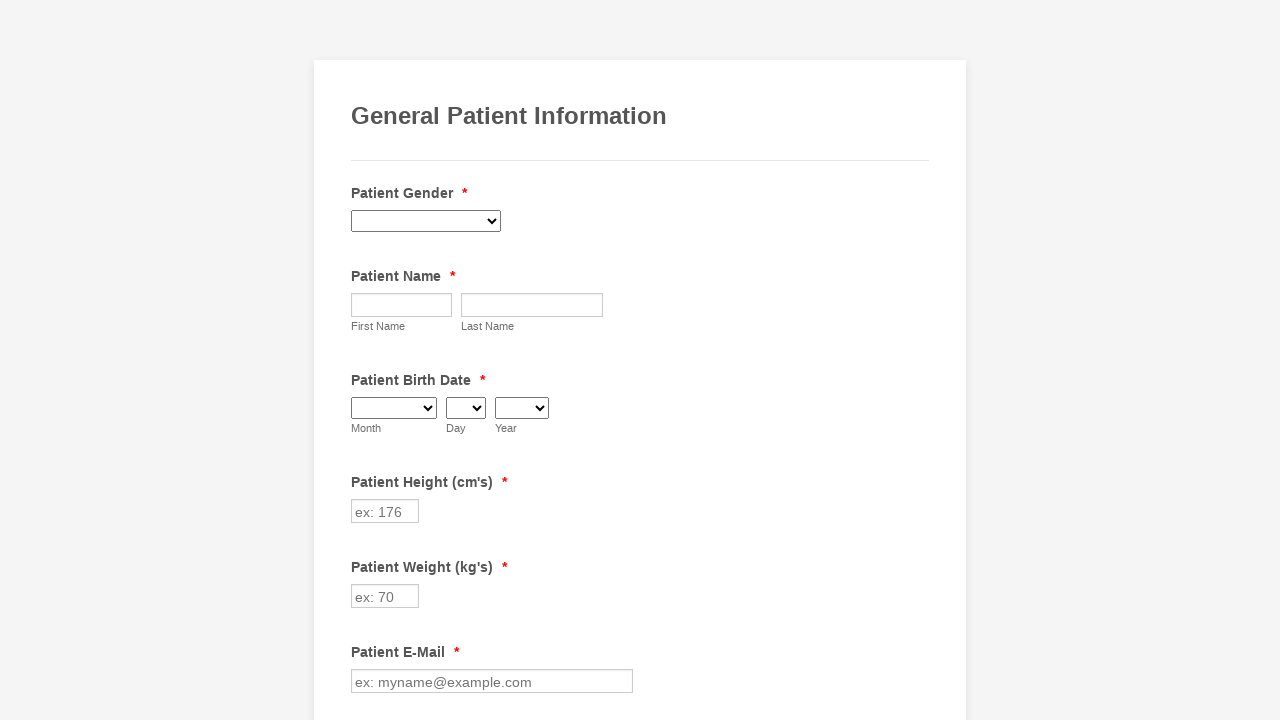

Waited for checkboxes to load on the form
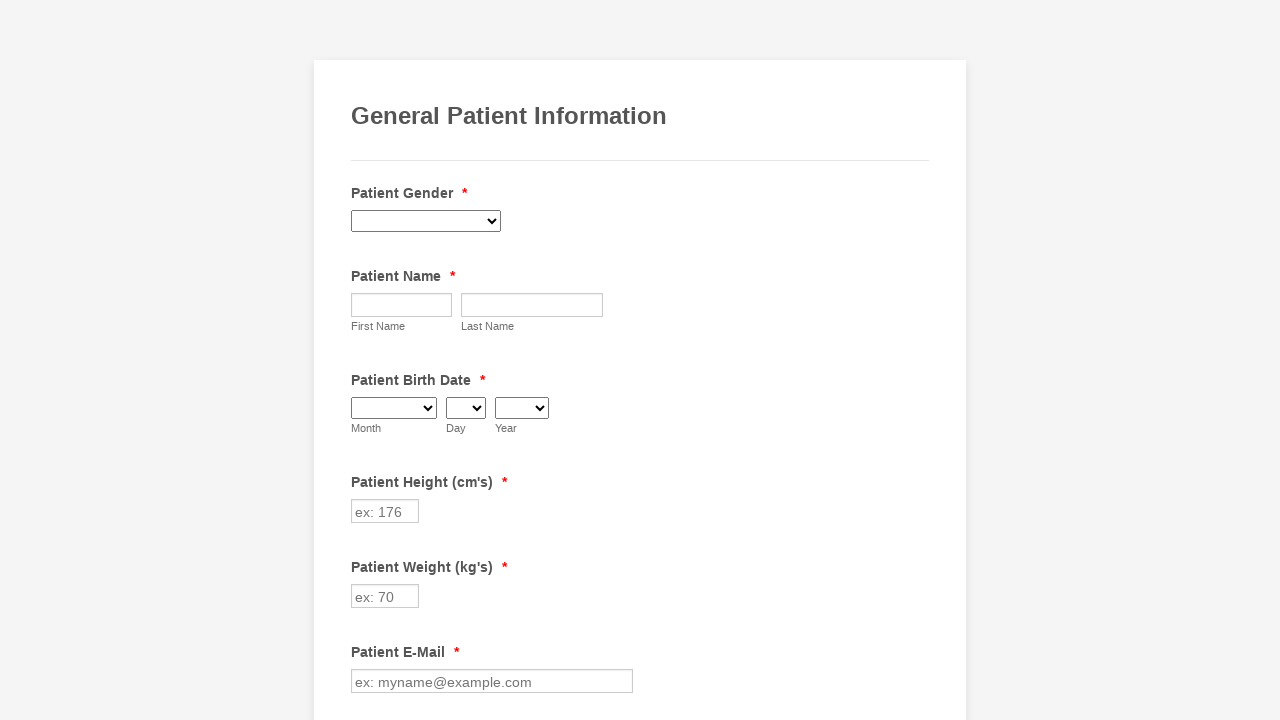

Located all checkboxes on the form
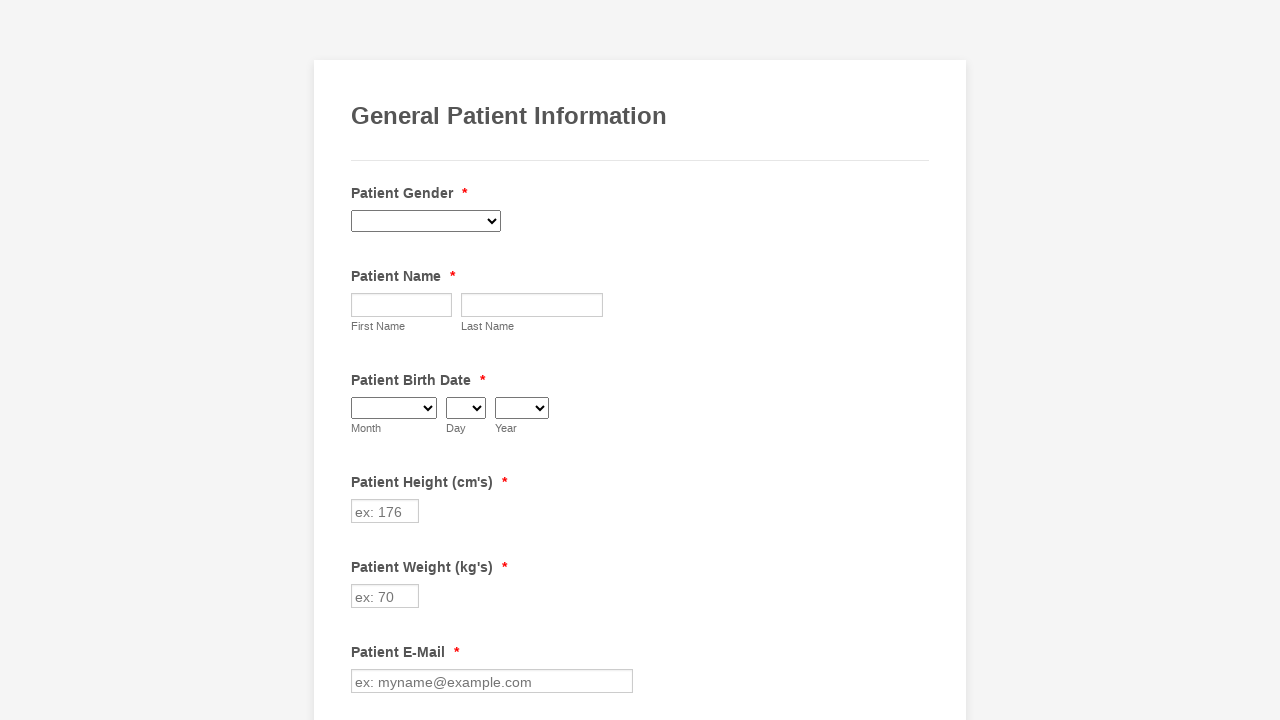

Found 29 checkboxes on the form
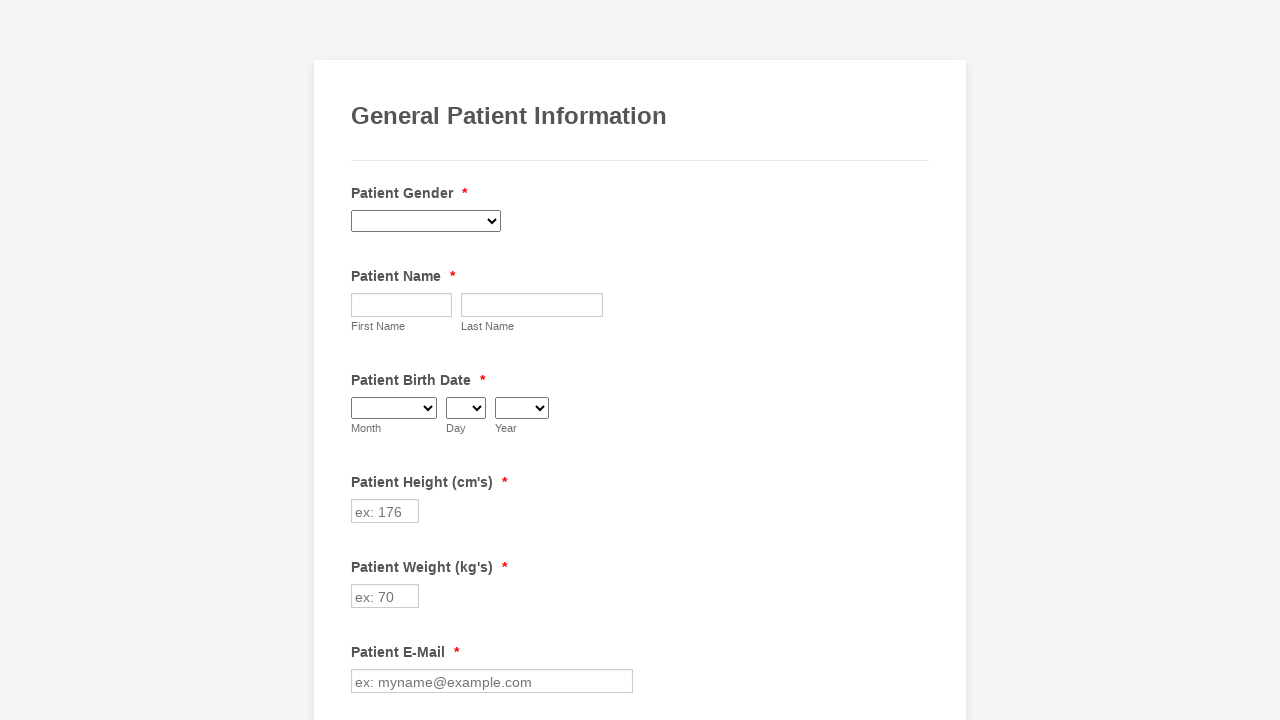

Selected checkbox #1 at (362, 360) on span.form-checkbox-item>input >> nth=0
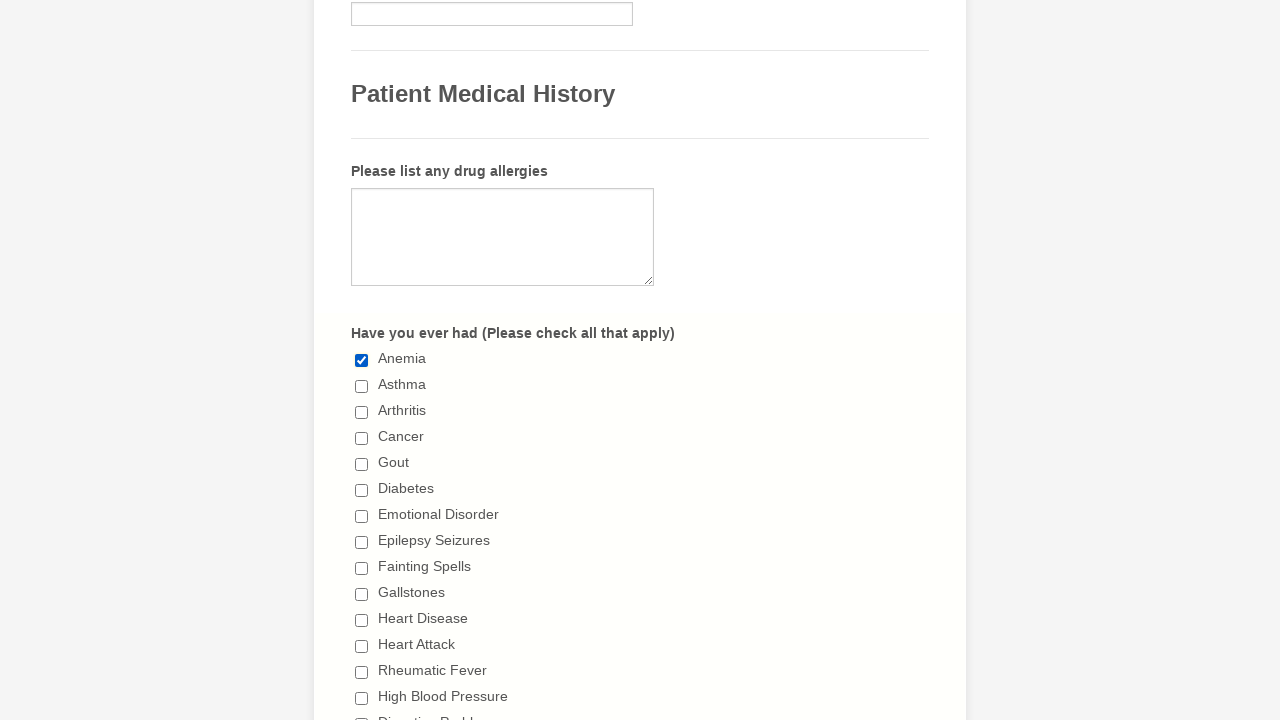

Selected checkbox #2 at (362, 386) on span.form-checkbox-item>input >> nth=1
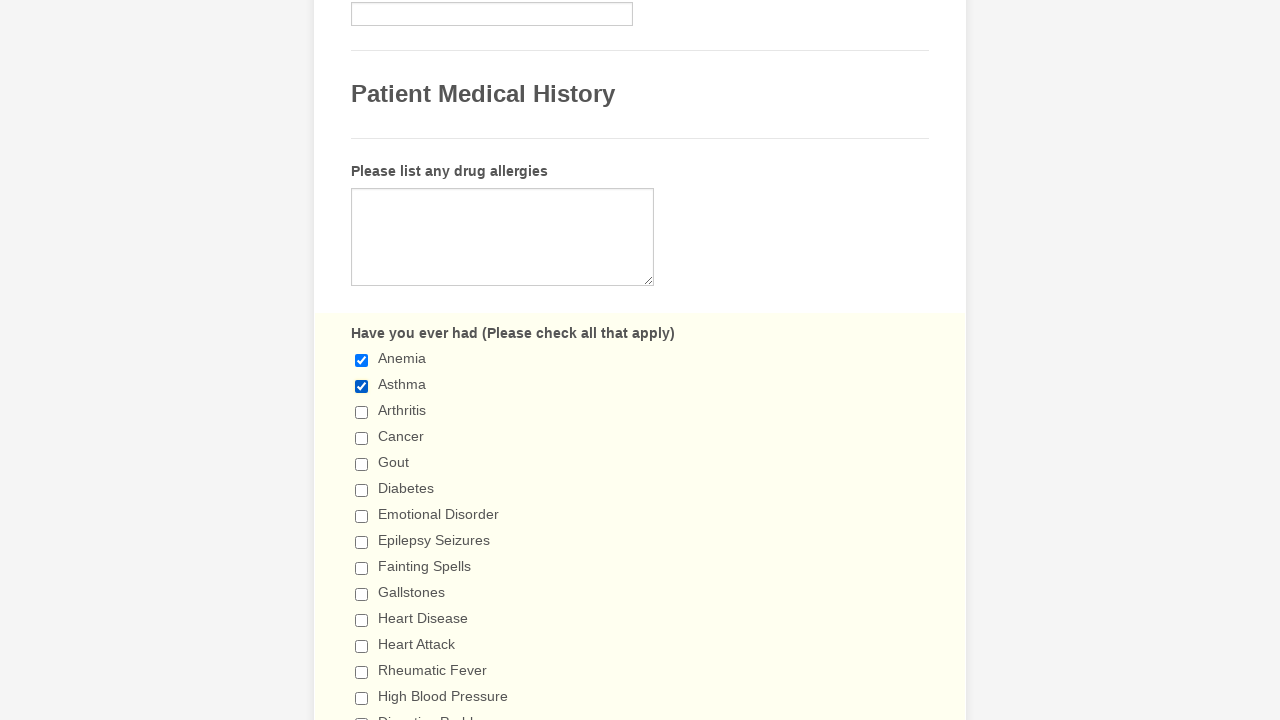

Selected checkbox #3 at (362, 412) on span.form-checkbox-item>input >> nth=2
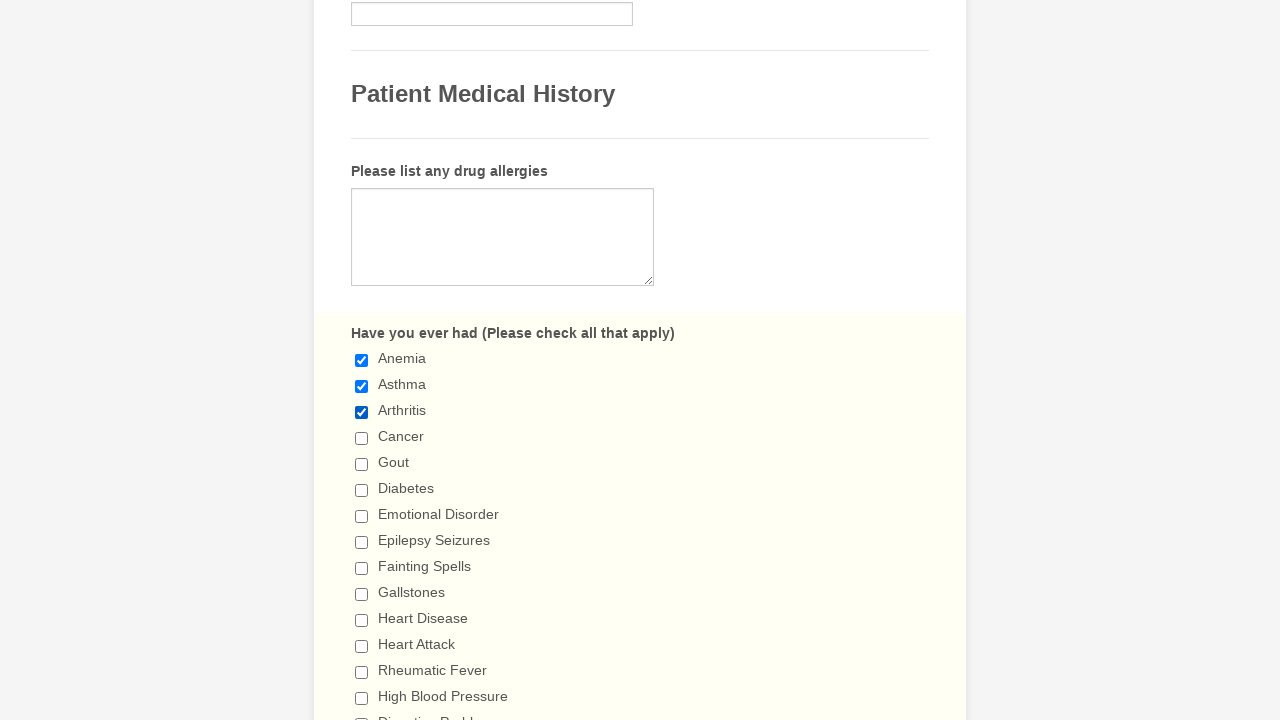

Selected checkbox #4 at (362, 438) on span.form-checkbox-item>input >> nth=3
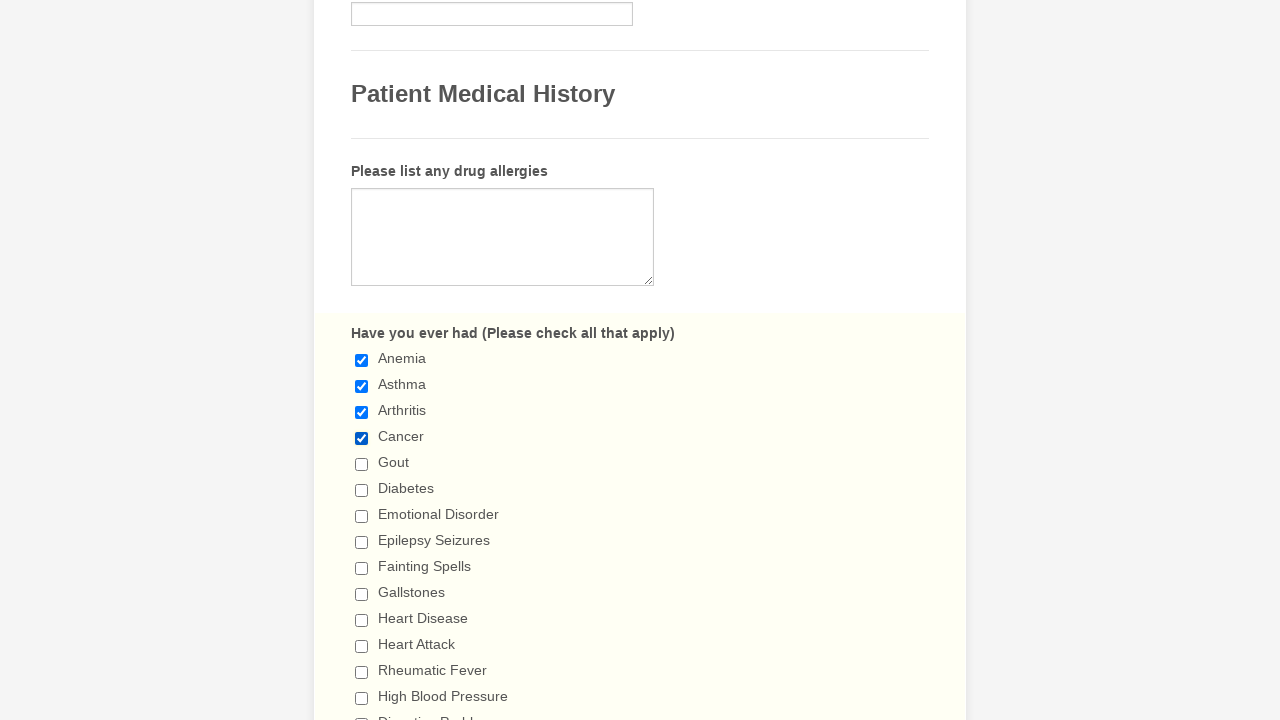

Selected checkbox #5 at (362, 464) on span.form-checkbox-item>input >> nth=4
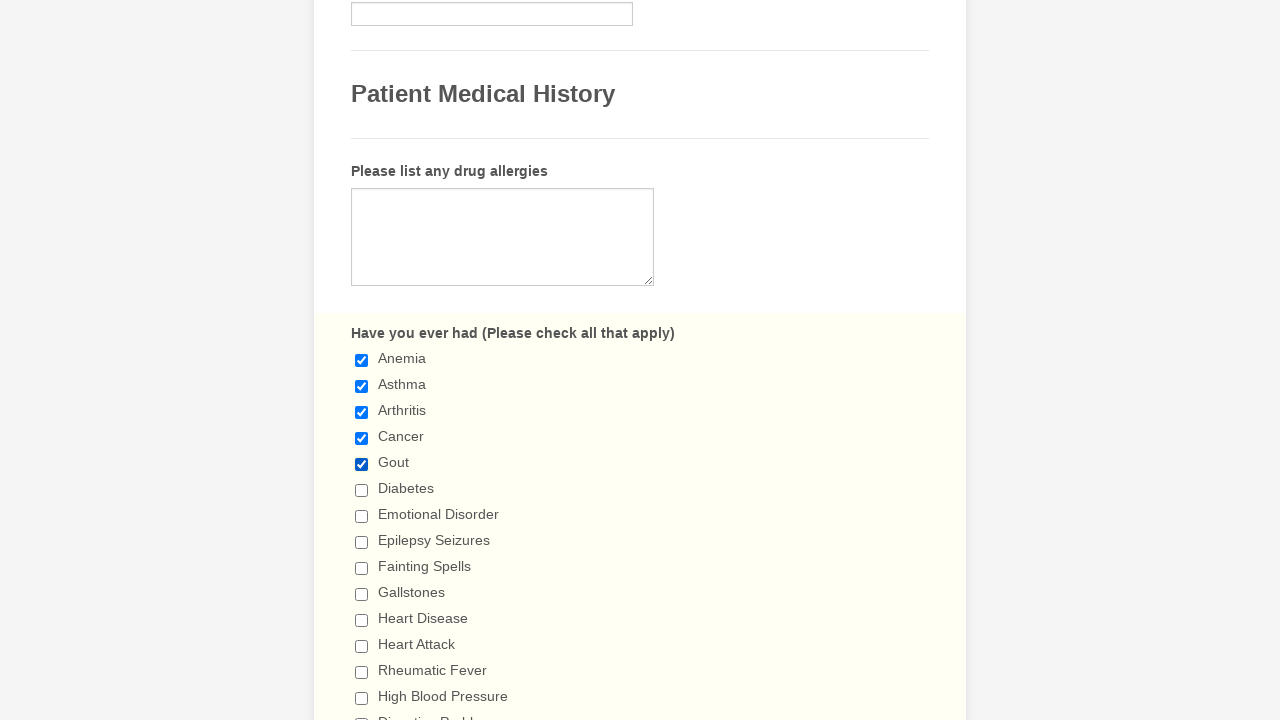

Selected checkbox #6 at (362, 490) on span.form-checkbox-item>input >> nth=5
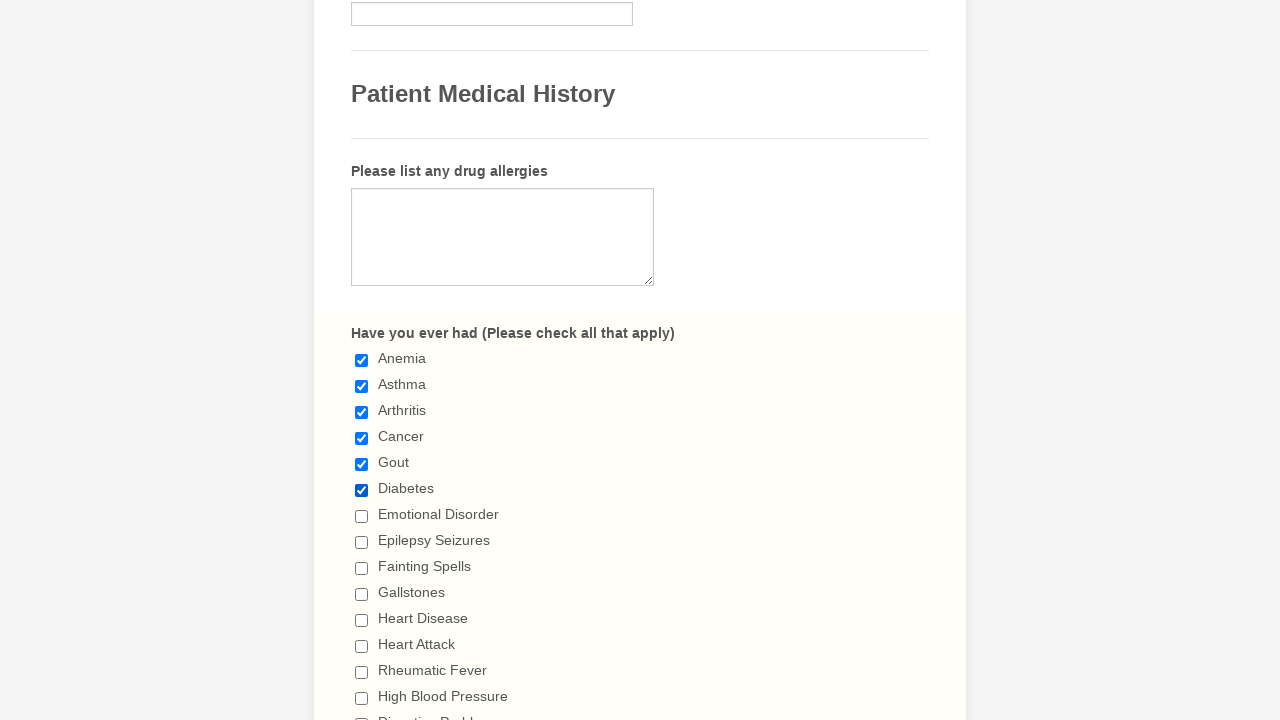

Selected checkbox #7 at (362, 516) on span.form-checkbox-item>input >> nth=6
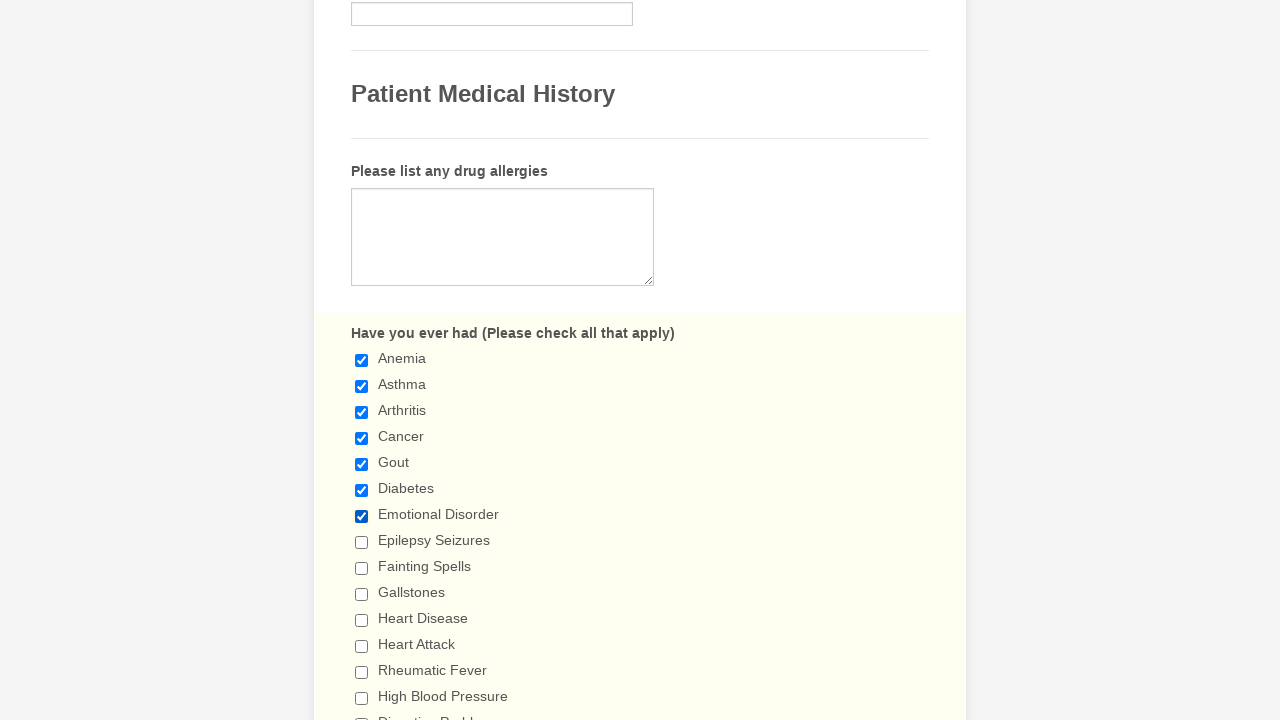

Selected checkbox #8 at (362, 542) on span.form-checkbox-item>input >> nth=7
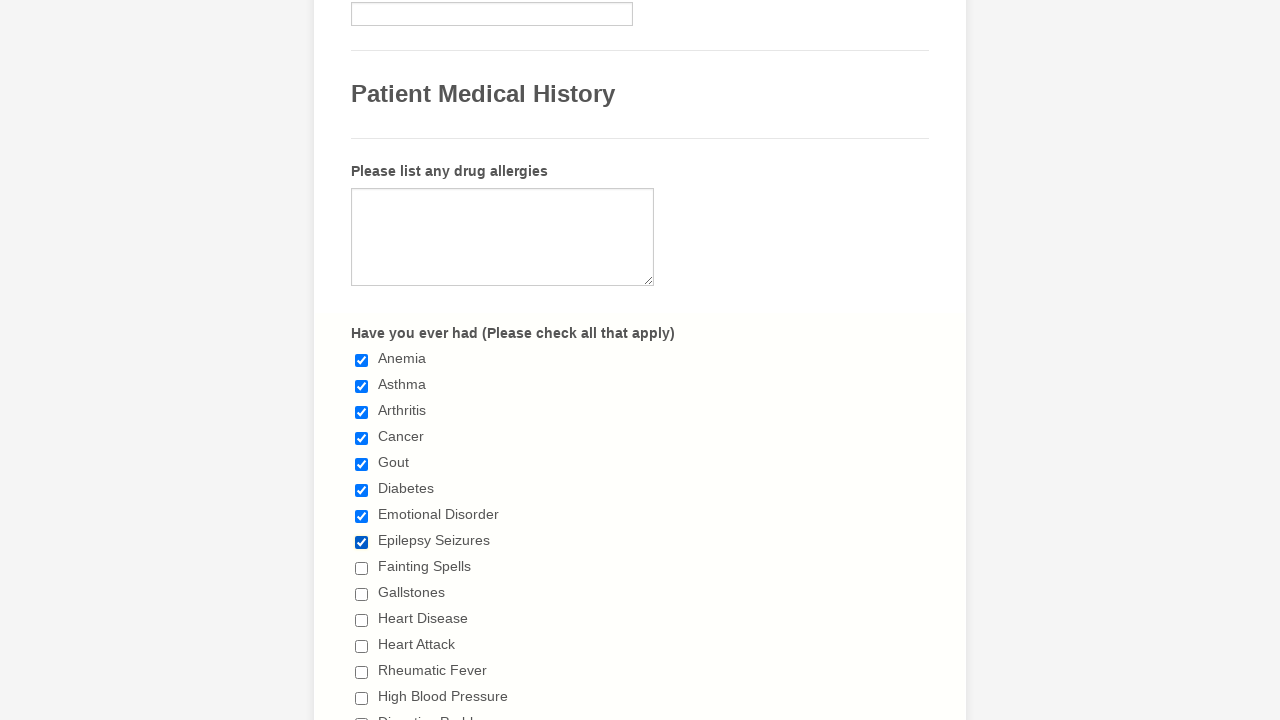

Selected checkbox #9 at (362, 568) on span.form-checkbox-item>input >> nth=8
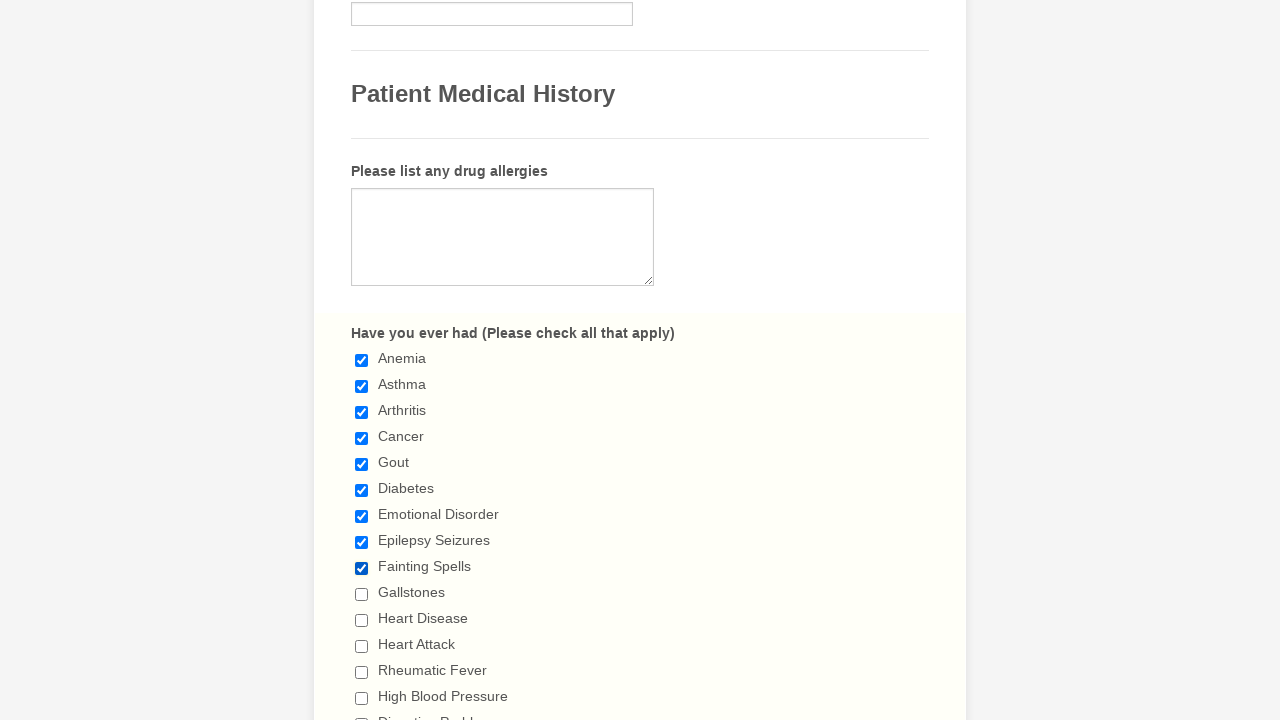

Selected checkbox #10 at (362, 594) on span.form-checkbox-item>input >> nth=9
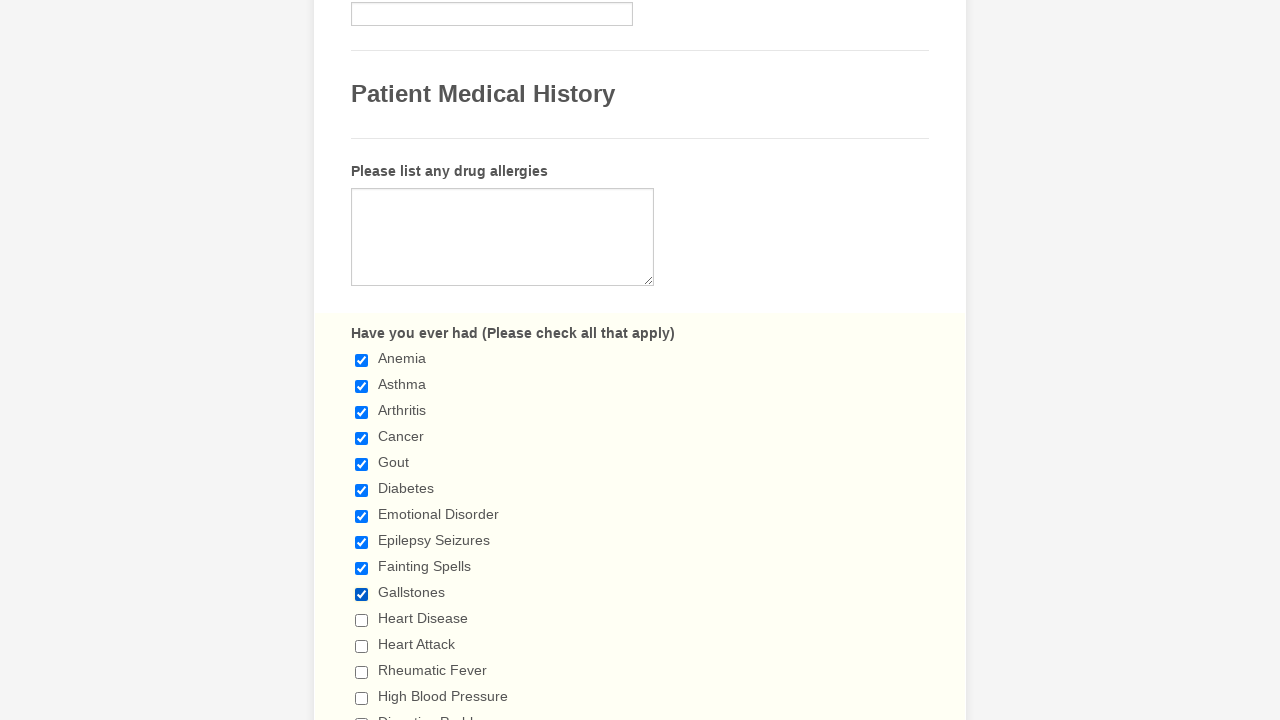

Selected checkbox #11 at (362, 620) on span.form-checkbox-item>input >> nth=10
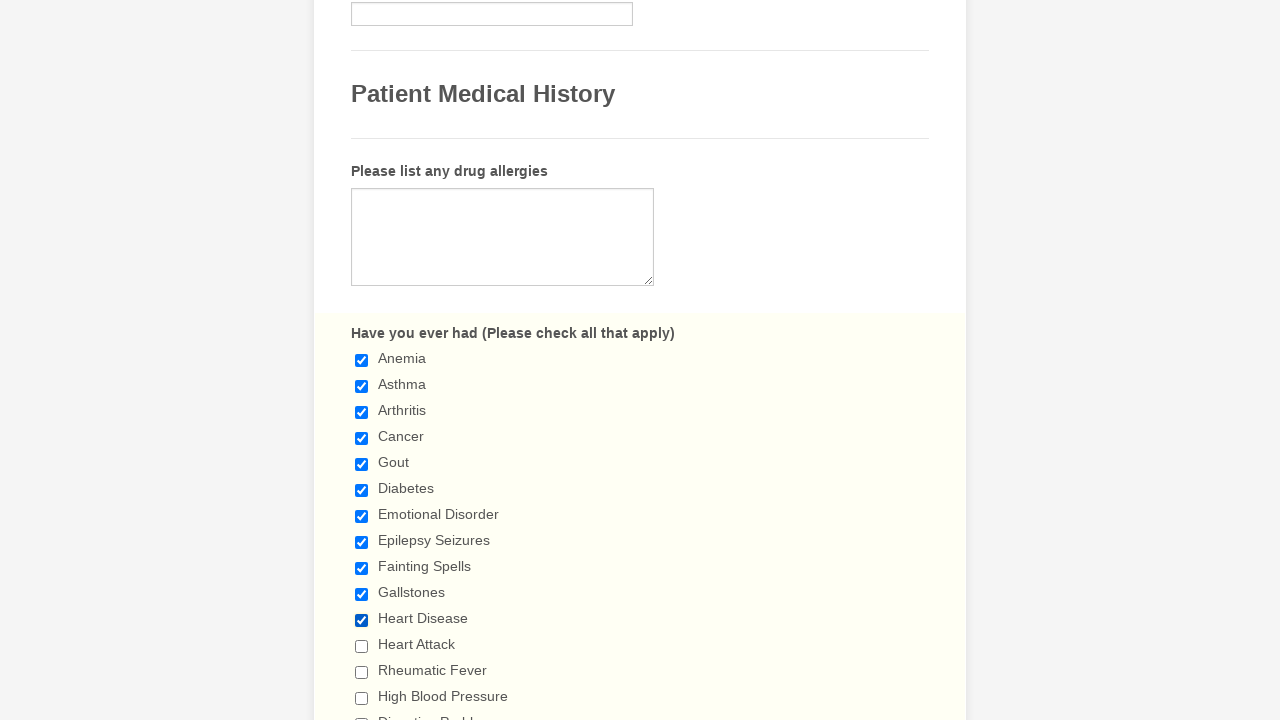

Selected checkbox #12 at (362, 646) on span.form-checkbox-item>input >> nth=11
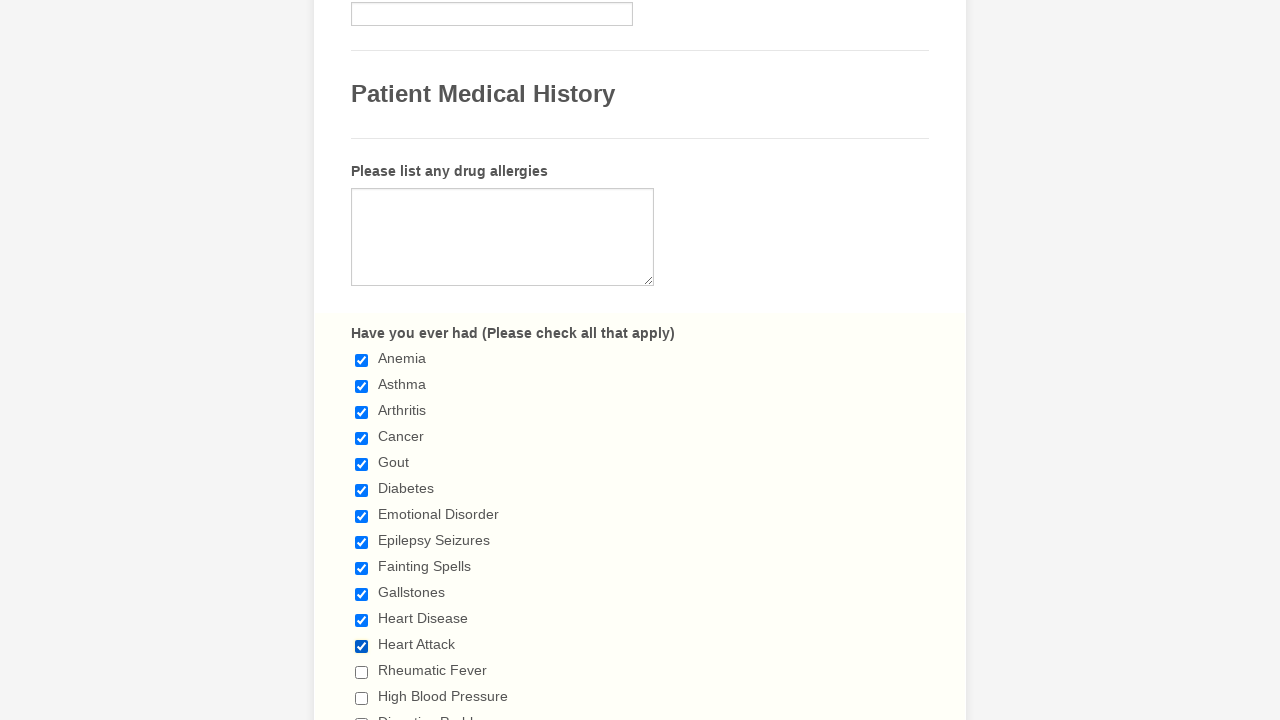

Selected checkbox #13 at (362, 672) on span.form-checkbox-item>input >> nth=12
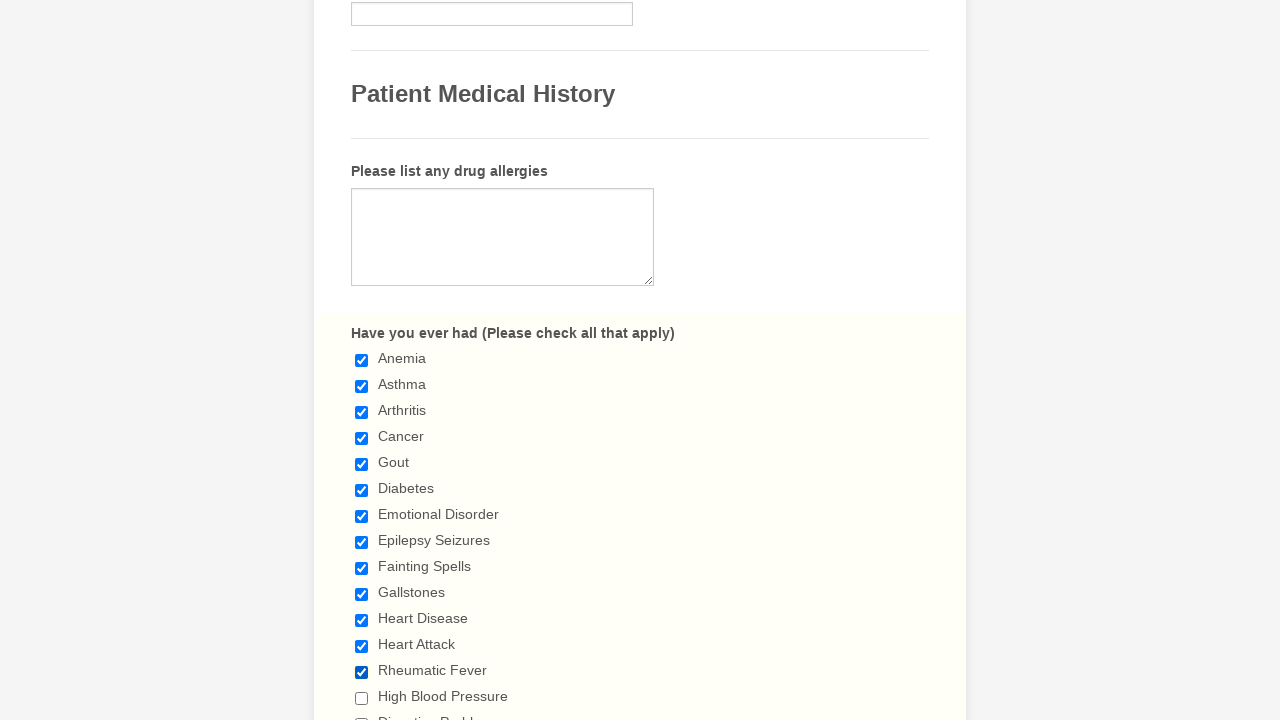

Selected checkbox #14 at (362, 698) on span.form-checkbox-item>input >> nth=13
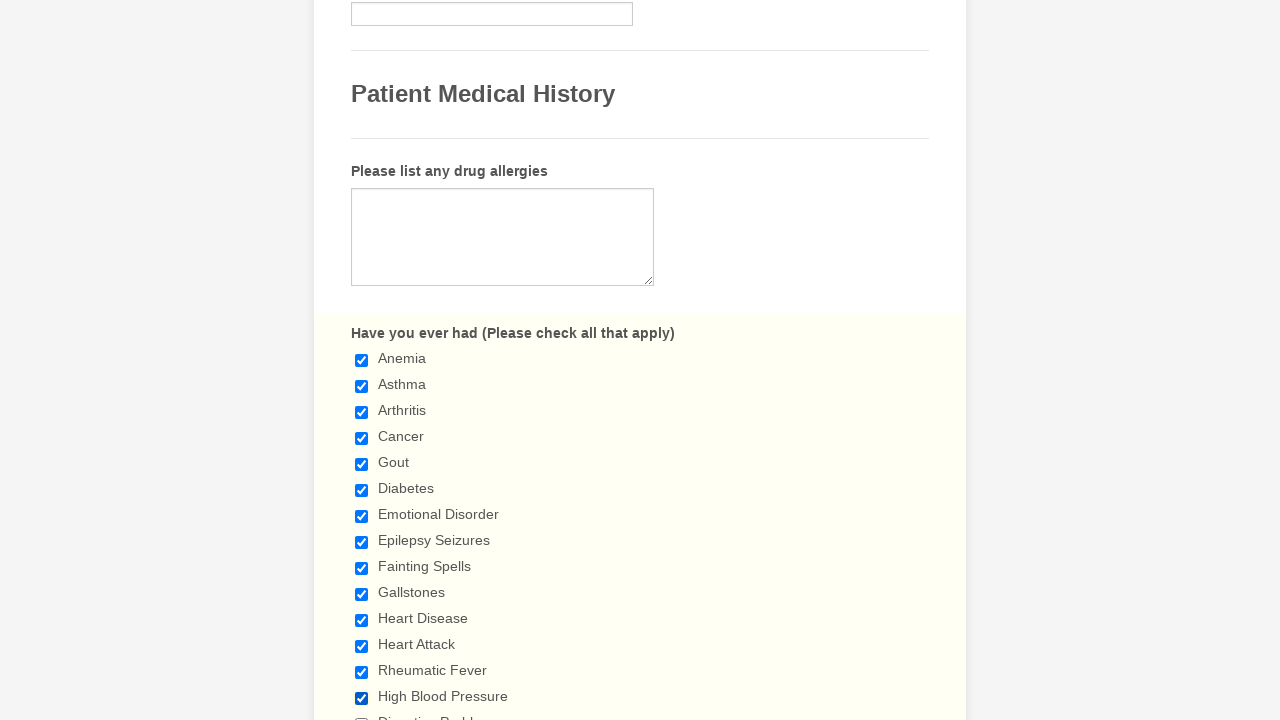

Selected checkbox #15 at (362, 714) on span.form-checkbox-item>input >> nth=14
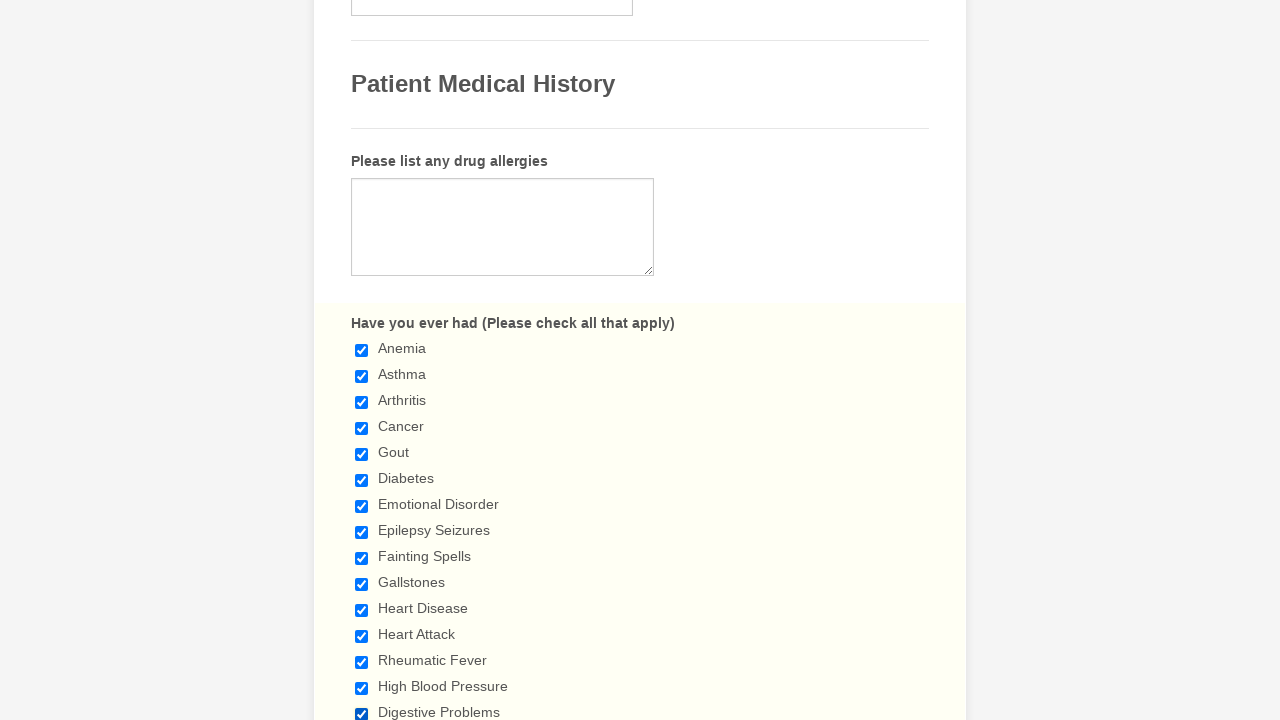

Selected checkbox #16 at (362, 360) on span.form-checkbox-item>input >> nth=15
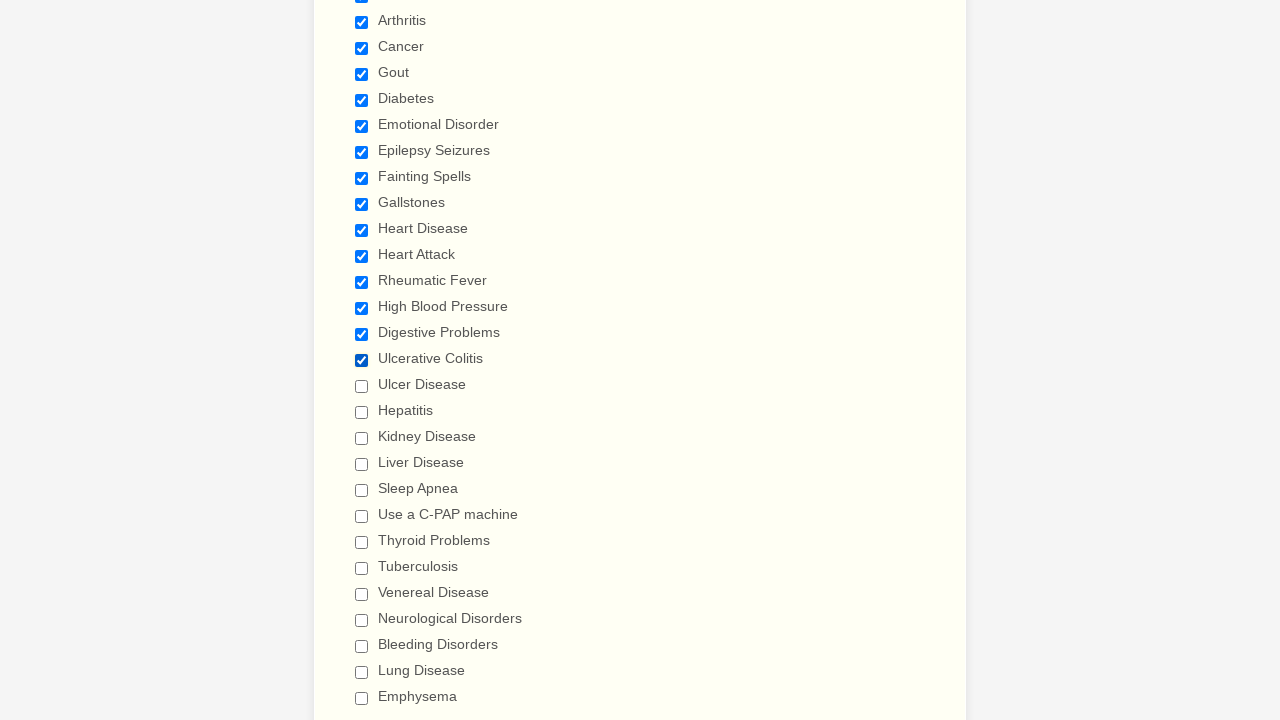

Selected checkbox #17 at (362, 386) on span.form-checkbox-item>input >> nth=16
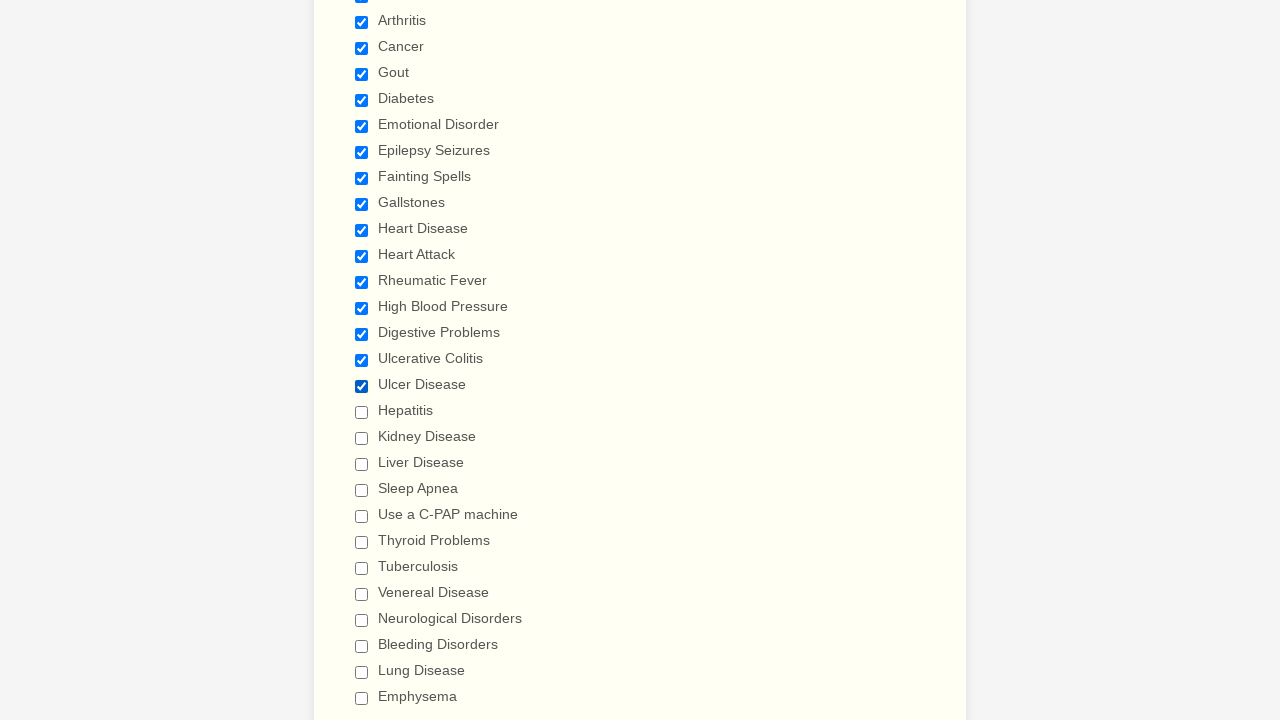

Selected checkbox #18 at (362, 412) on span.form-checkbox-item>input >> nth=17
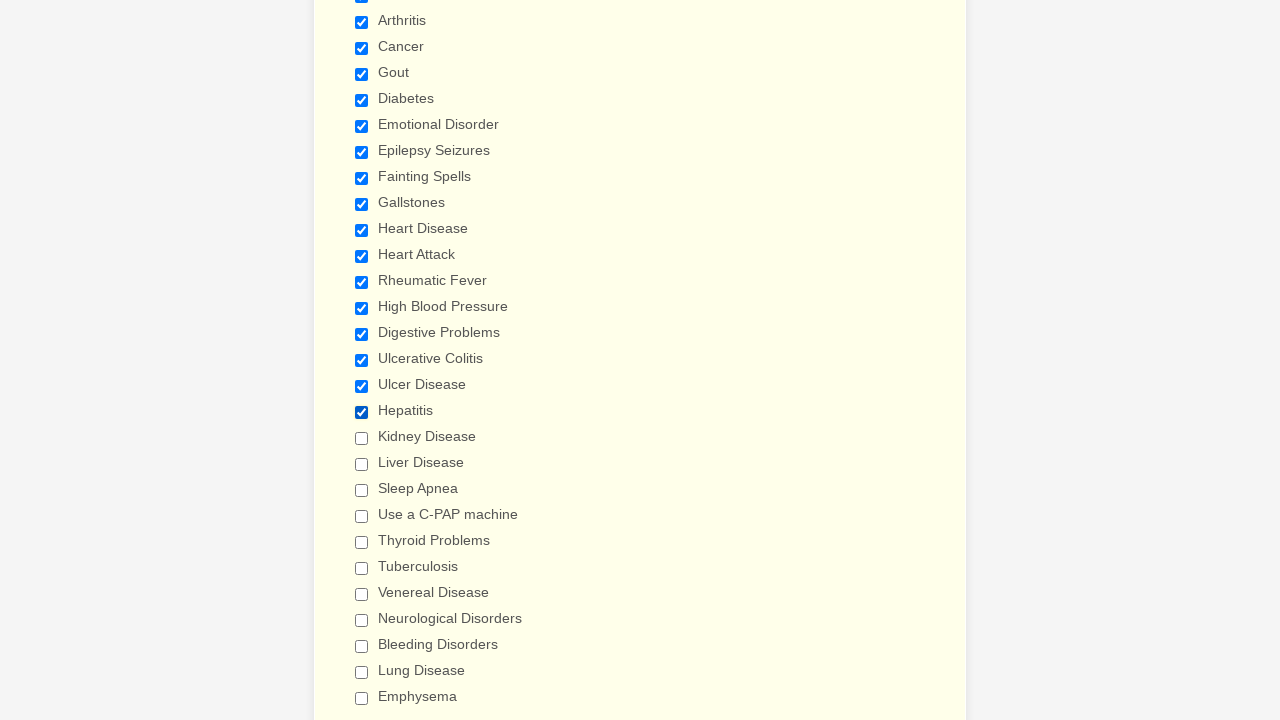

Selected checkbox #19 at (362, 438) on span.form-checkbox-item>input >> nth=18
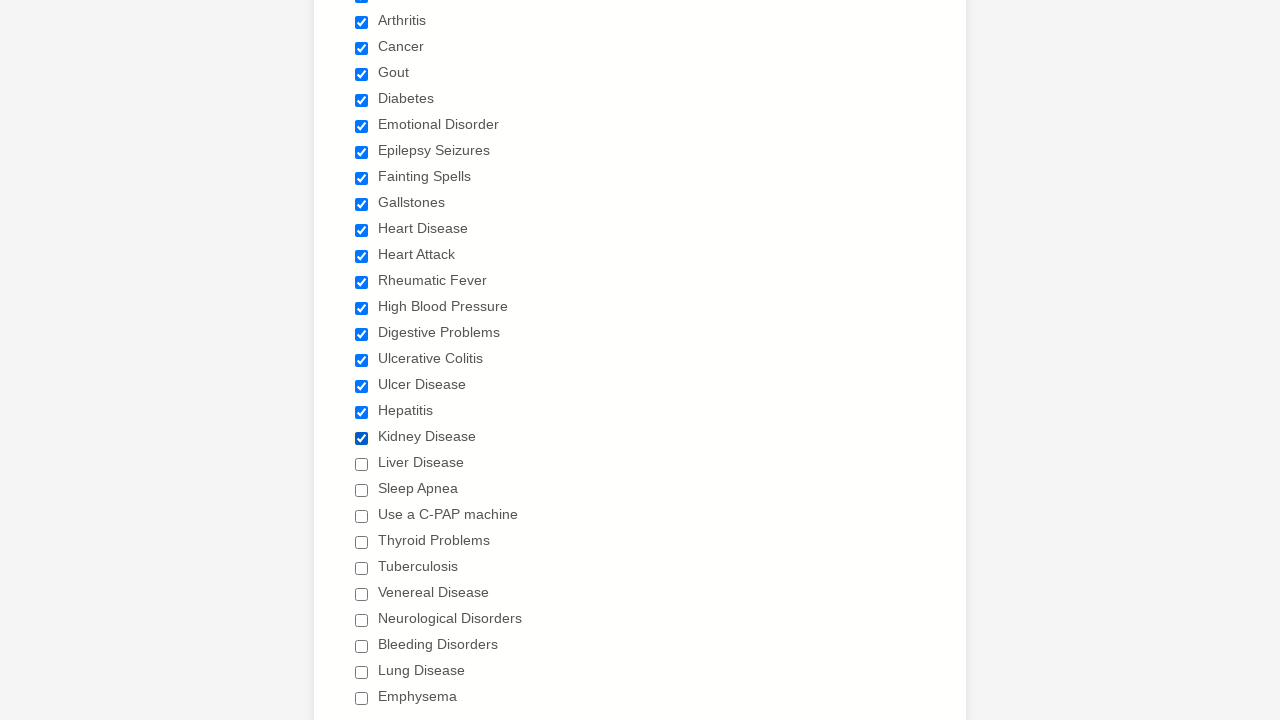

Selected checkbox #20 at (362, 464) on span.form-checkbox-item>input >> nth=19
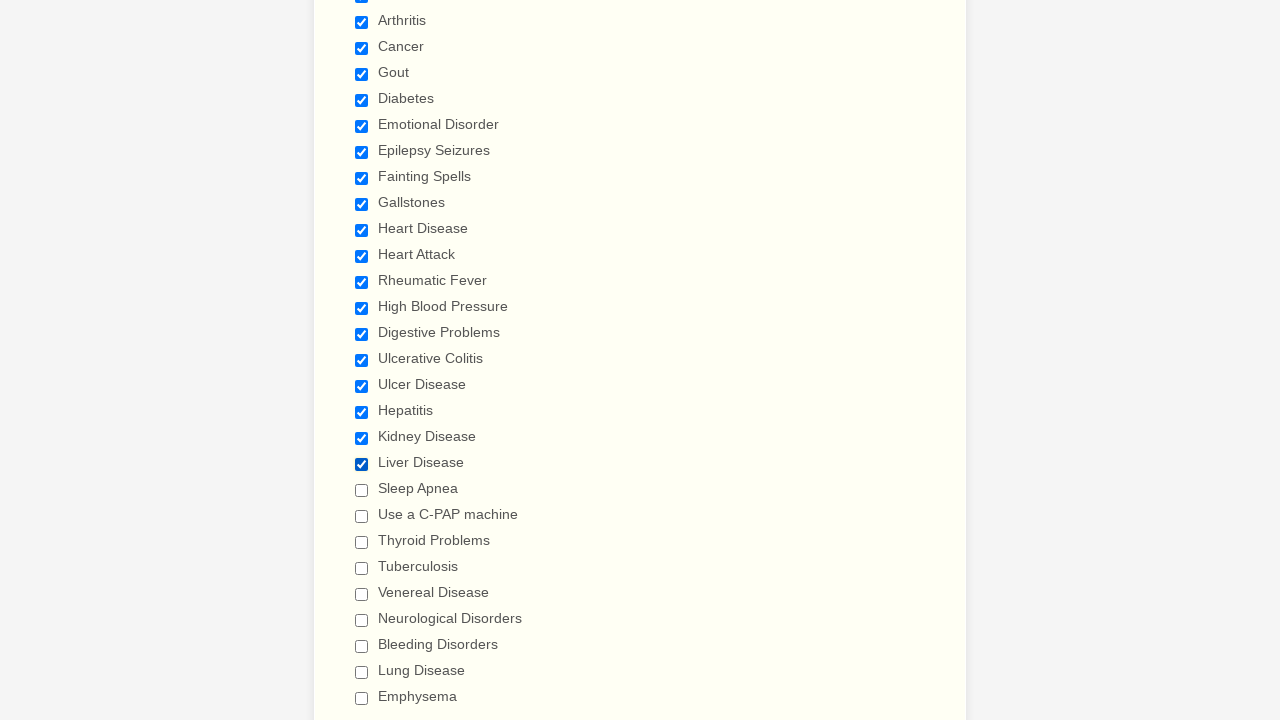

Selected checkbox #21 at (362, 490) on span.form-checkbox-item>input >> nth=20
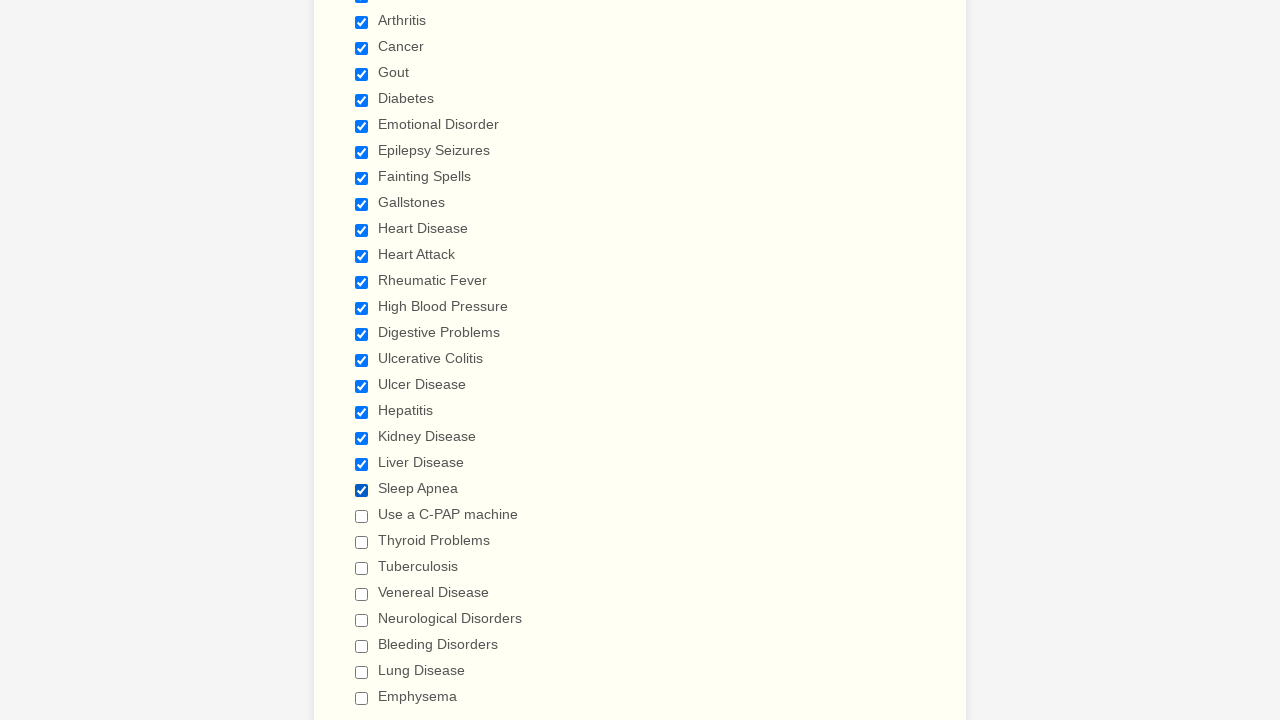

Selected checkbox #22 at (362, 516) on span.form-checkbox-item>input >> nth=21
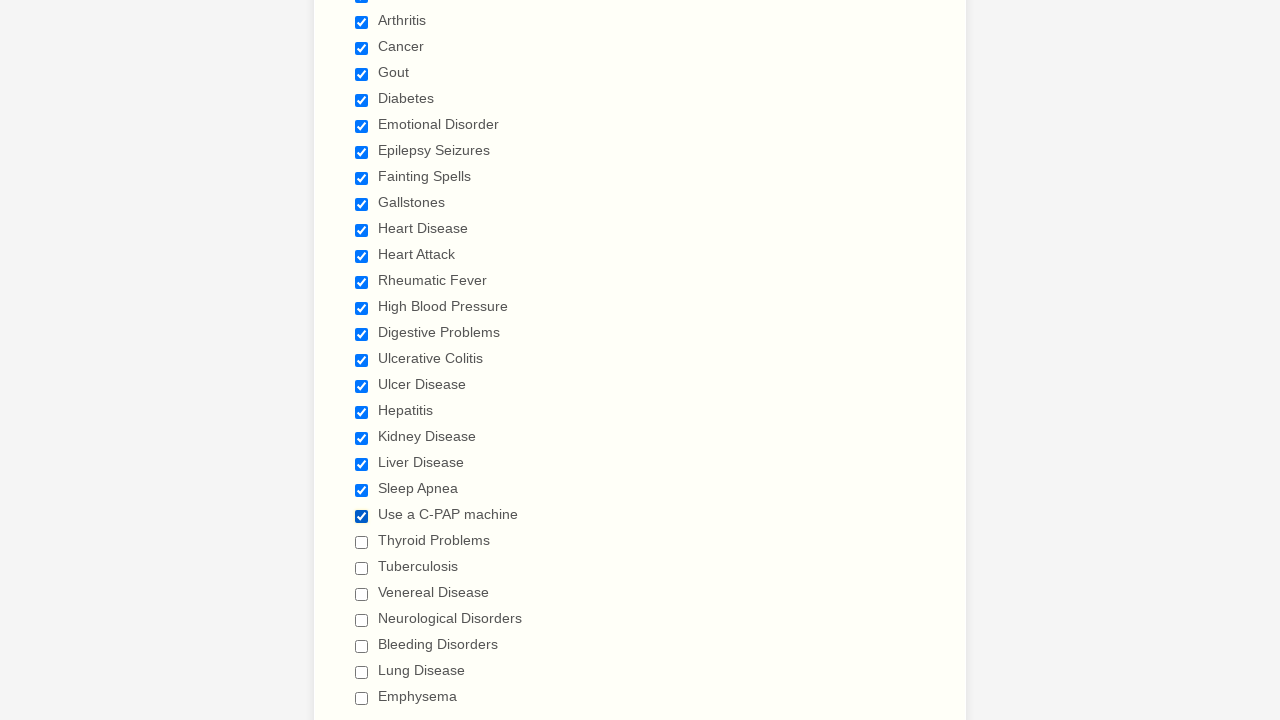

Selected checkbox #23 at (362, 542) on span.form-checkbox-item>input >> nth=22
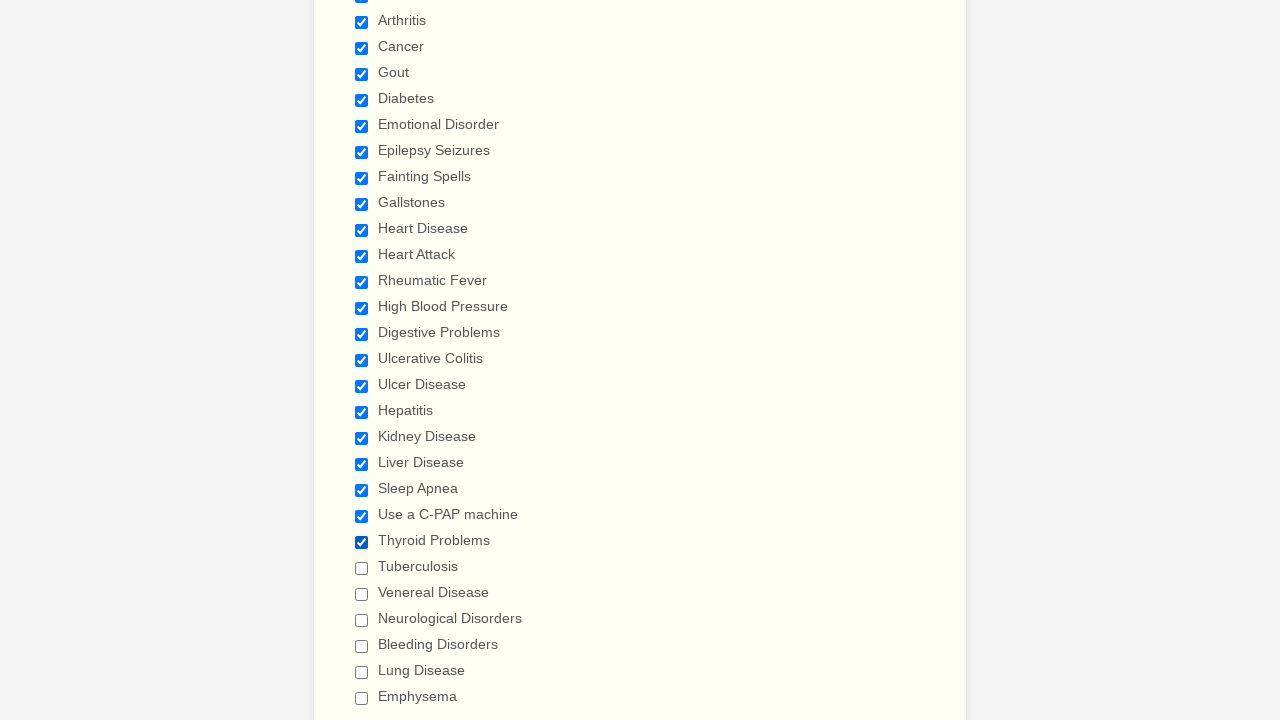

Selected checkbox #24 at (362, 568) on span.form-checkbox-item>input >> nth=23
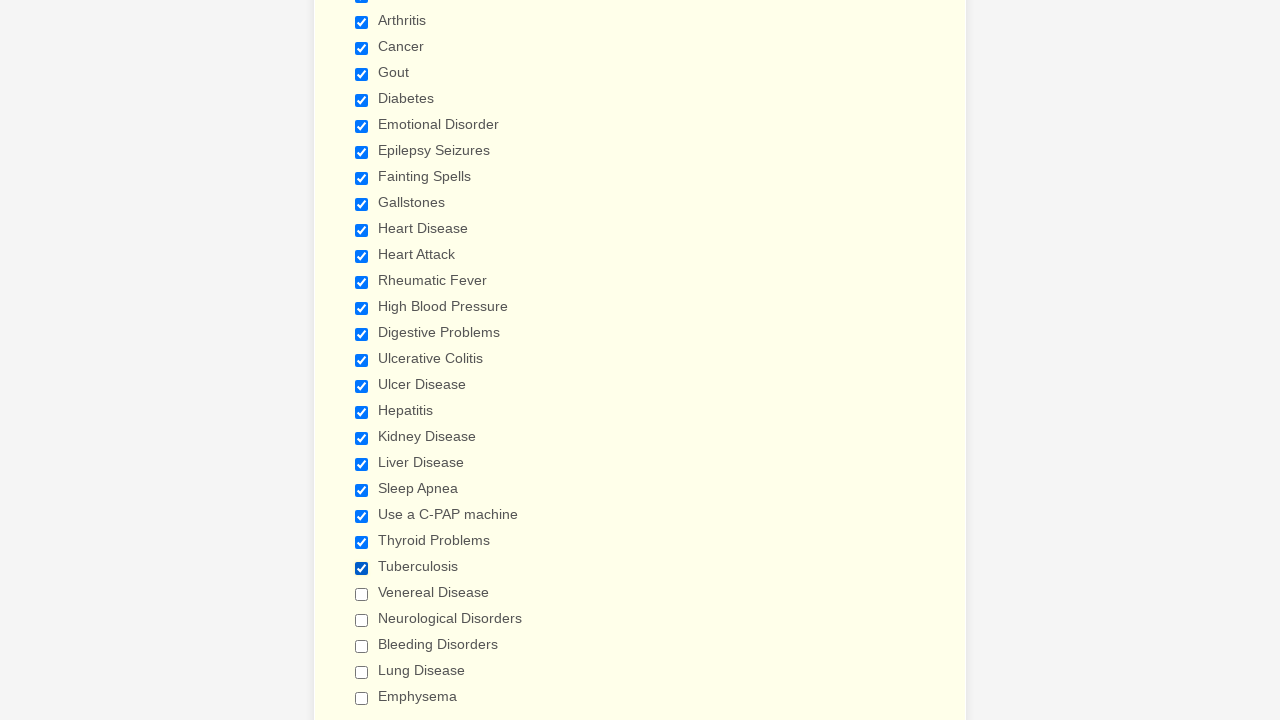

Selected checkbox #25 at (362, 594) on span.form-checkbox-item>input >> nth=24
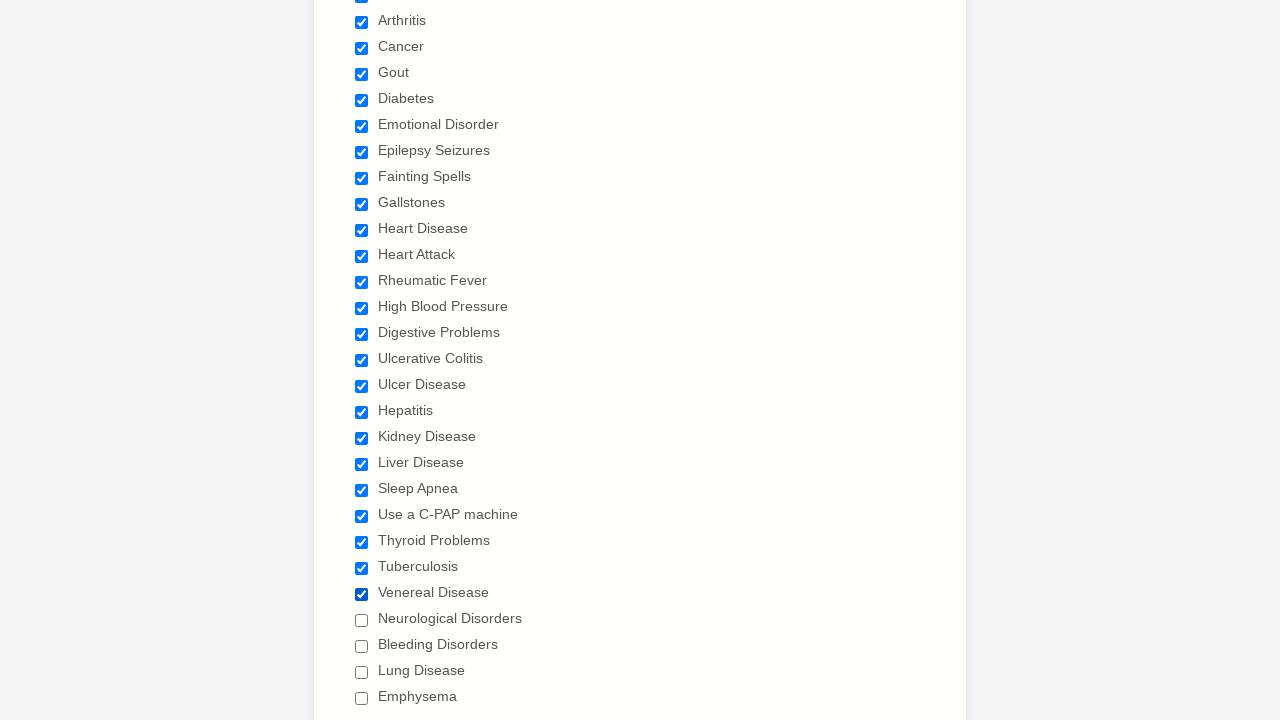

Selected checkbox #26 at (362, 620) on span.form-checkbox-item>input >> nth=25
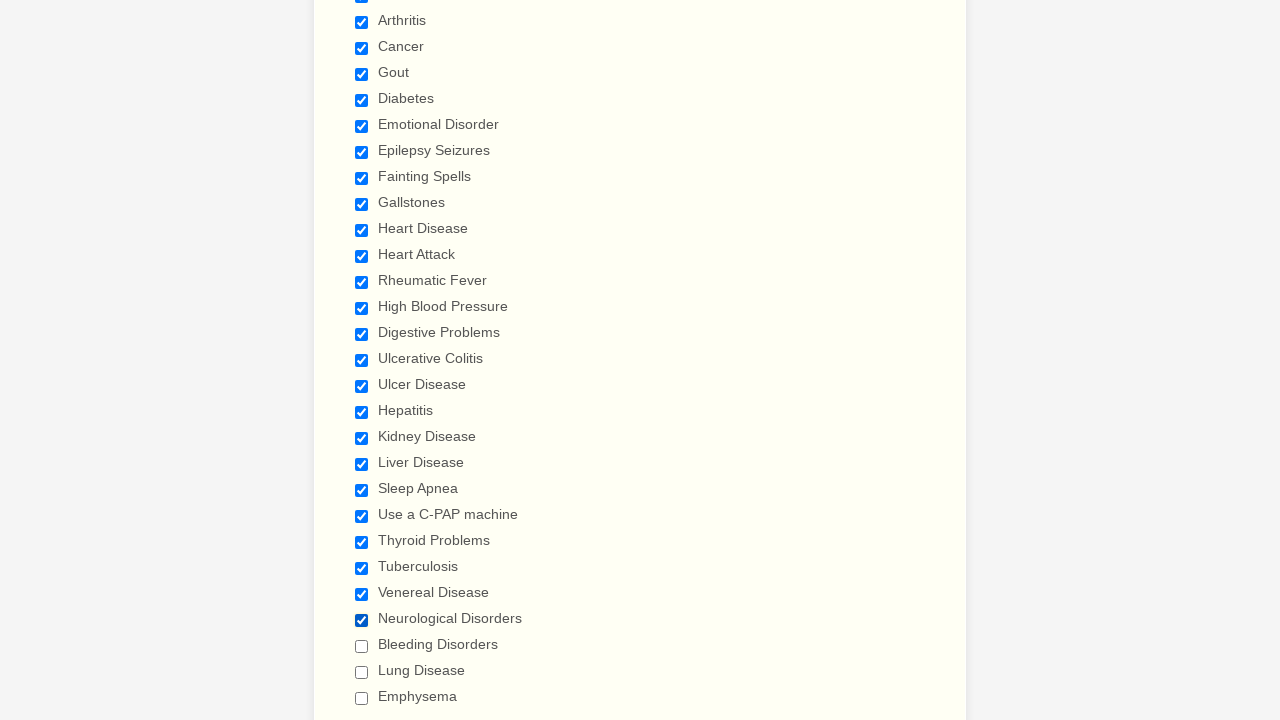

Selected checkbox #27 at (362, 646) on span.form-checkbox-item>input >> nth=26
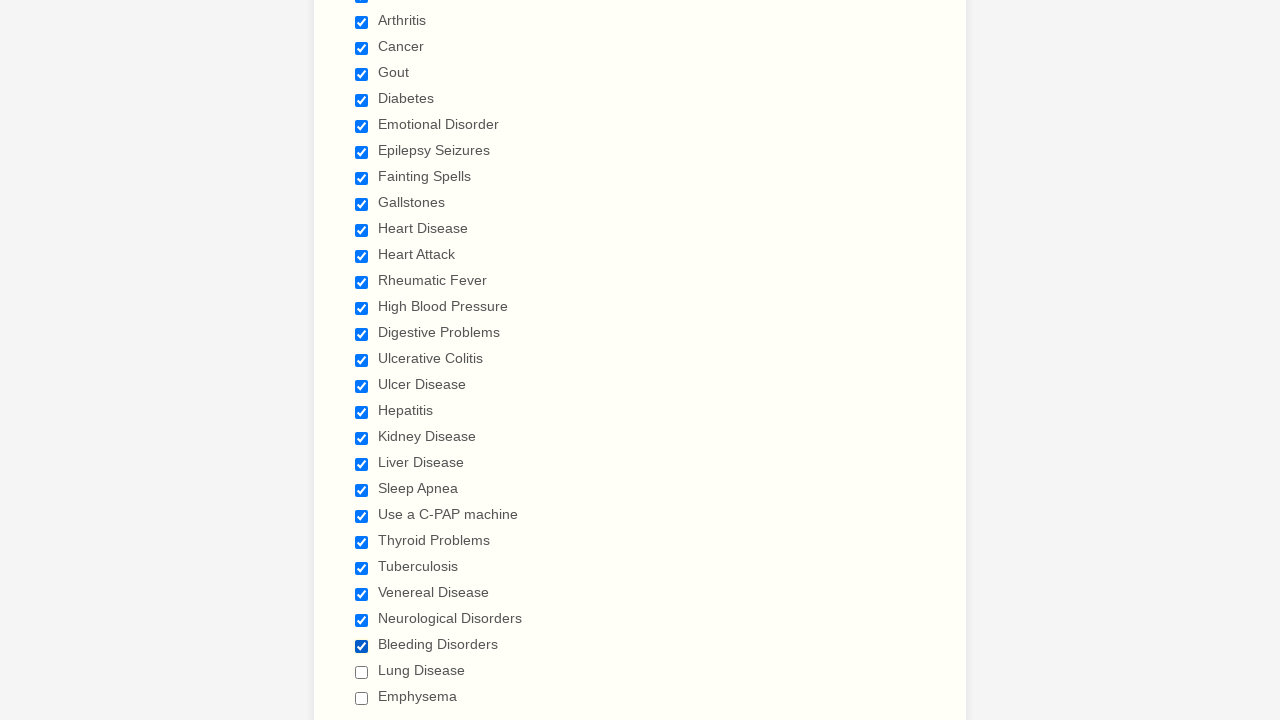

Selected checkbox #28 at (362, 672) on span.form-checkbox-item>input >> nth=27
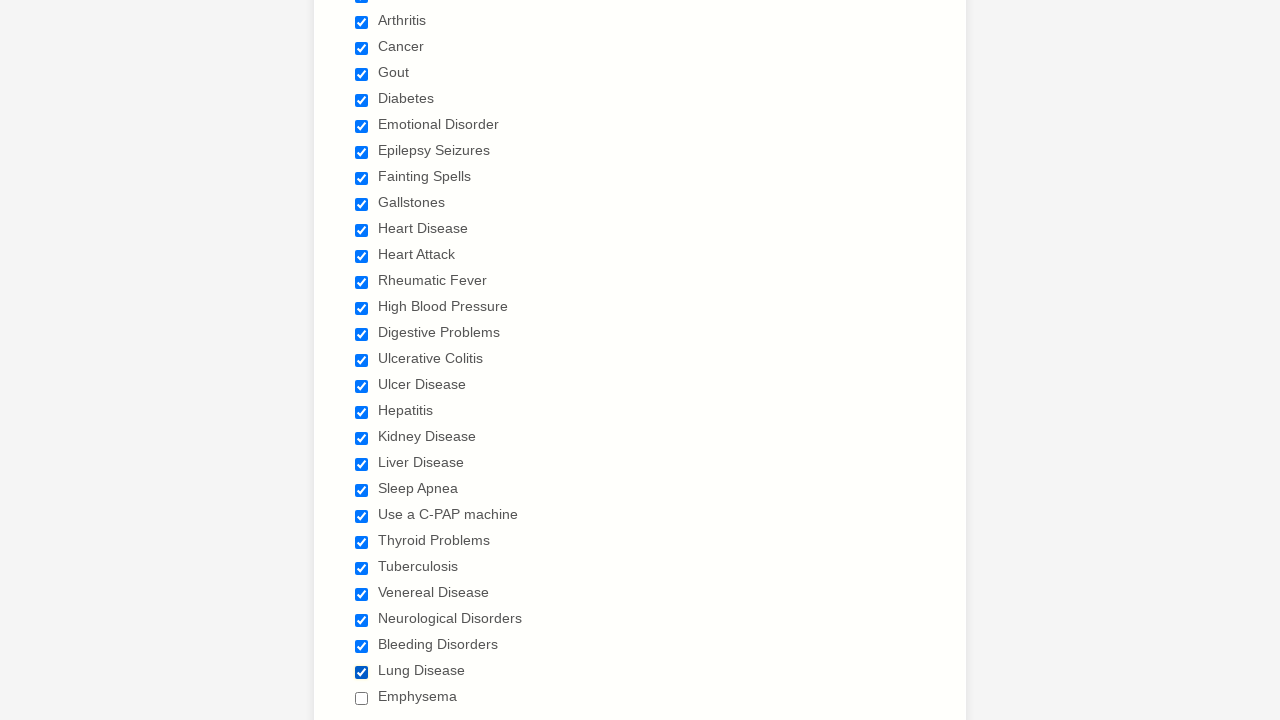

Selected checkbox #29 at (362, 698) on span.form-checkbox-item>input >> nth=28
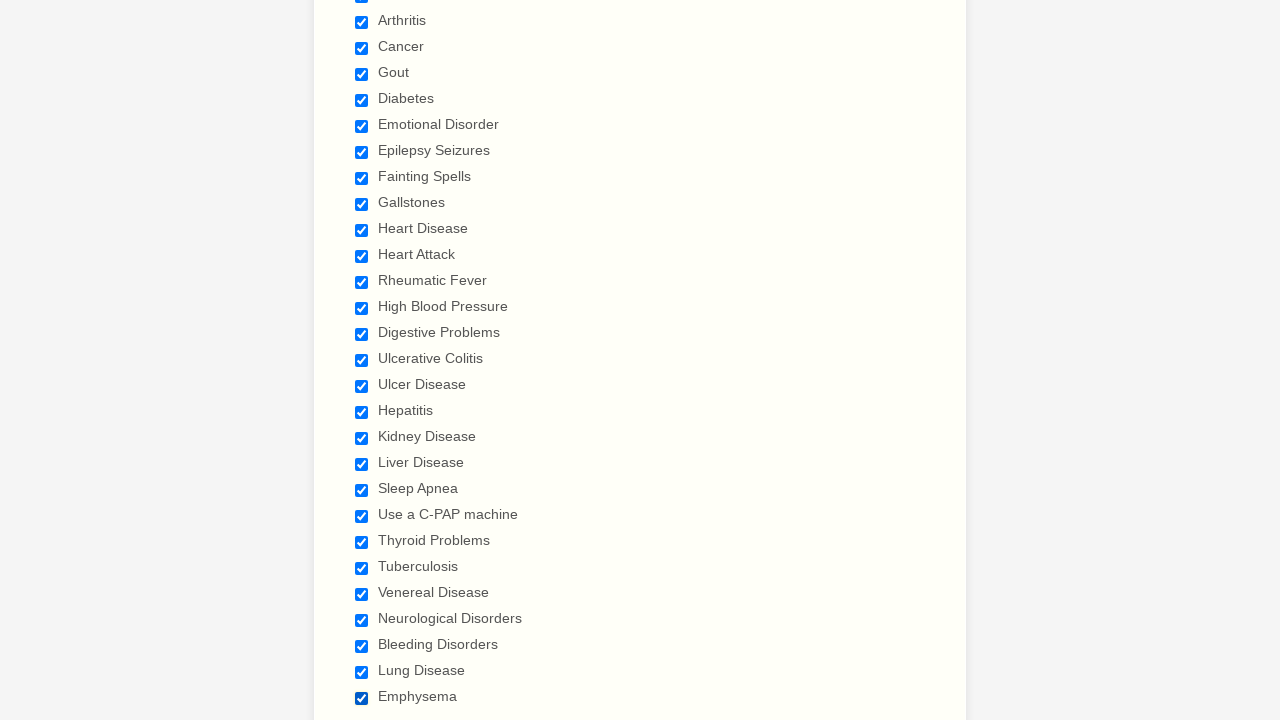

Deselected checkbox #1 at (362, 360) on span.form-checkbox-item>input >> nth=0
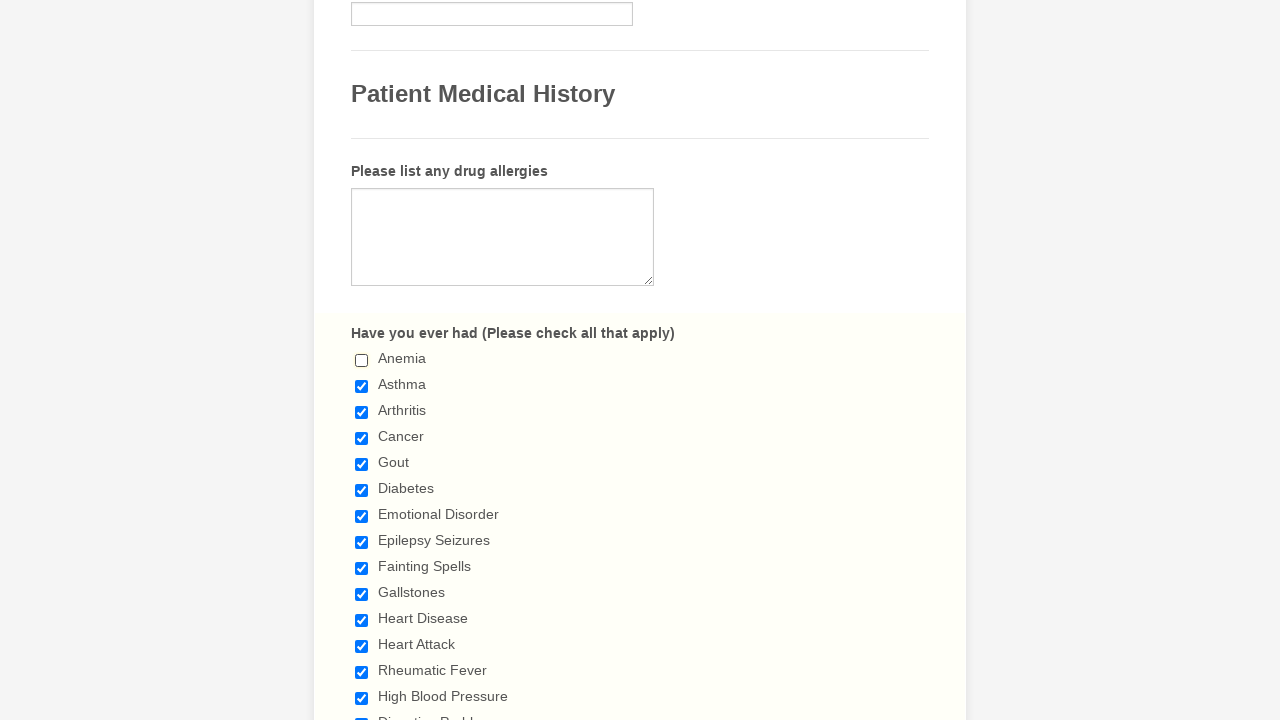

Deselected checkbox #2 at (362, 386) on span.form-checkbox-item>input >> nth=1
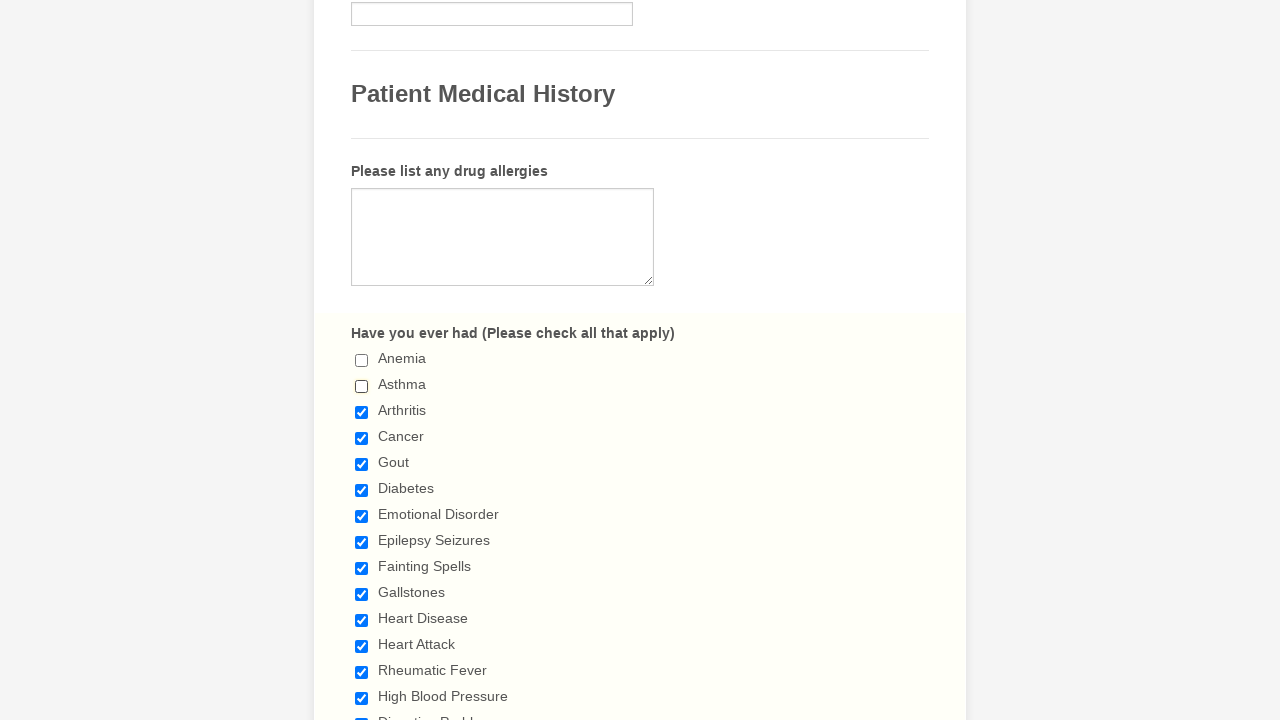

Deselected checkbox #3 at (362, 412) on span.form-checkbox-item>input >> nth=2
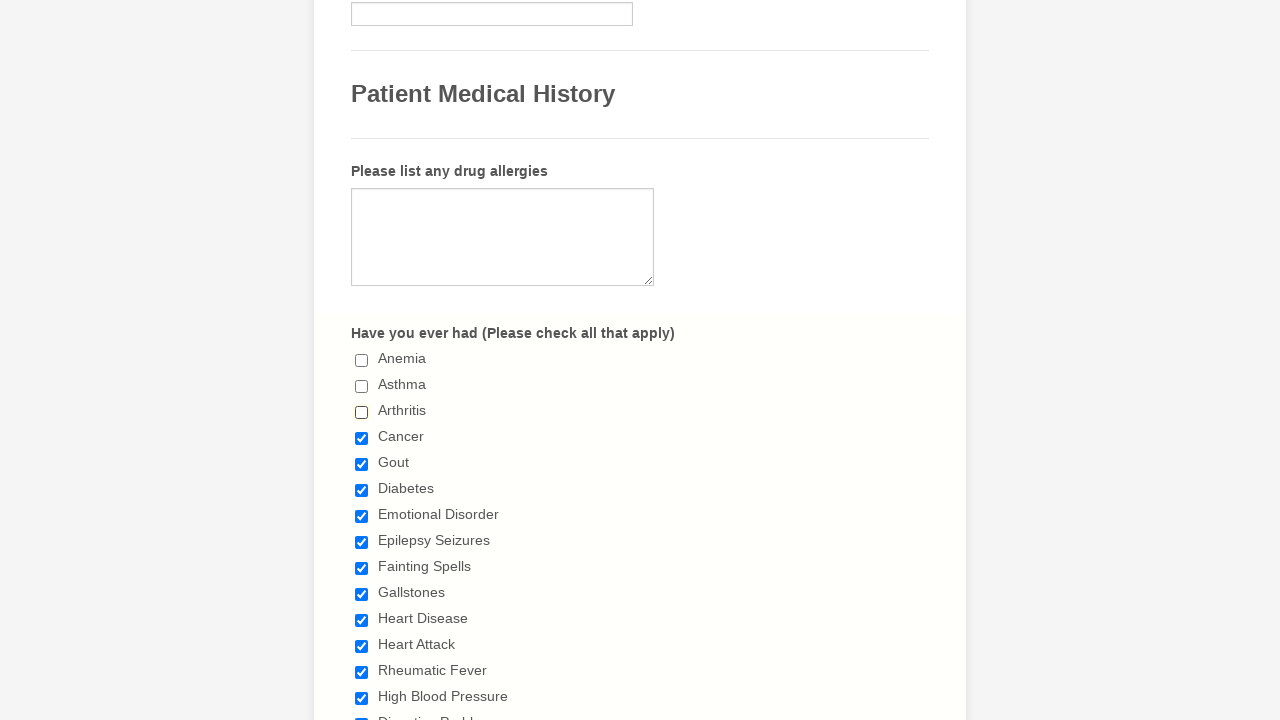

Deselected checkbox #4 at (362, 438) on span.form-checkbox-item>input >> nth=3
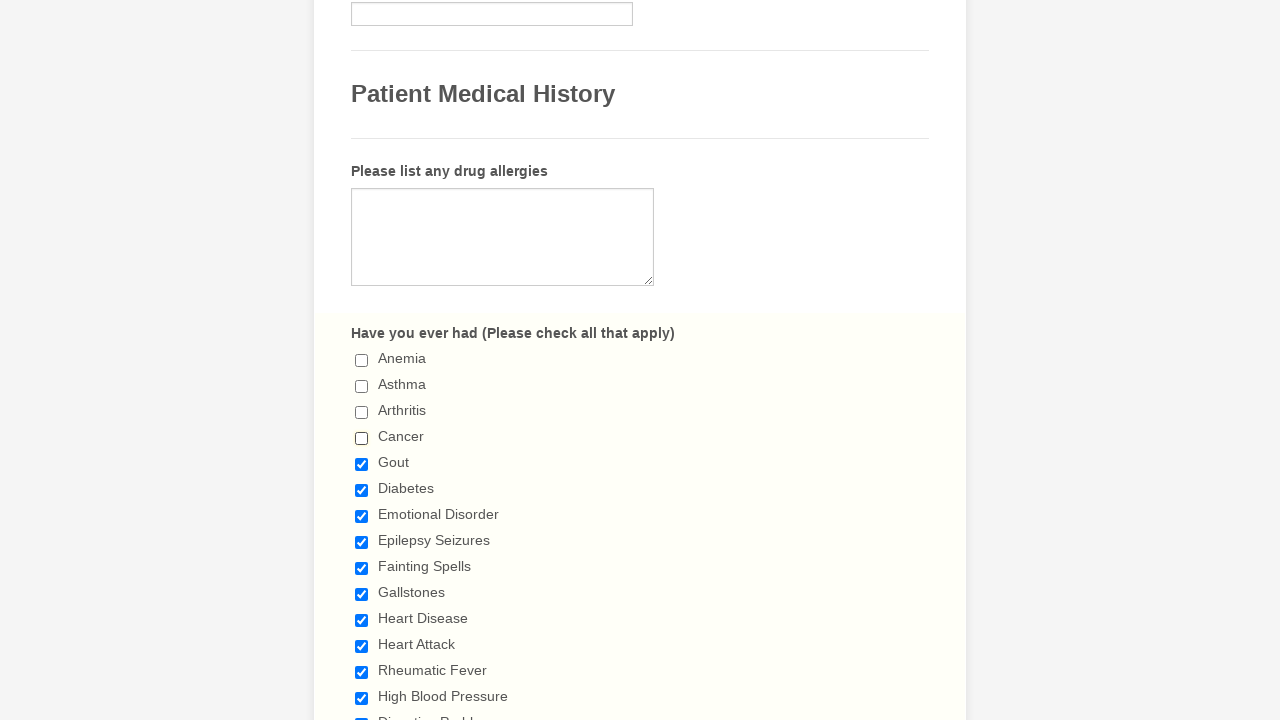

Deselected checkbox #5 at (362, 464) on span.form-checkbox-item>input >> nth=4
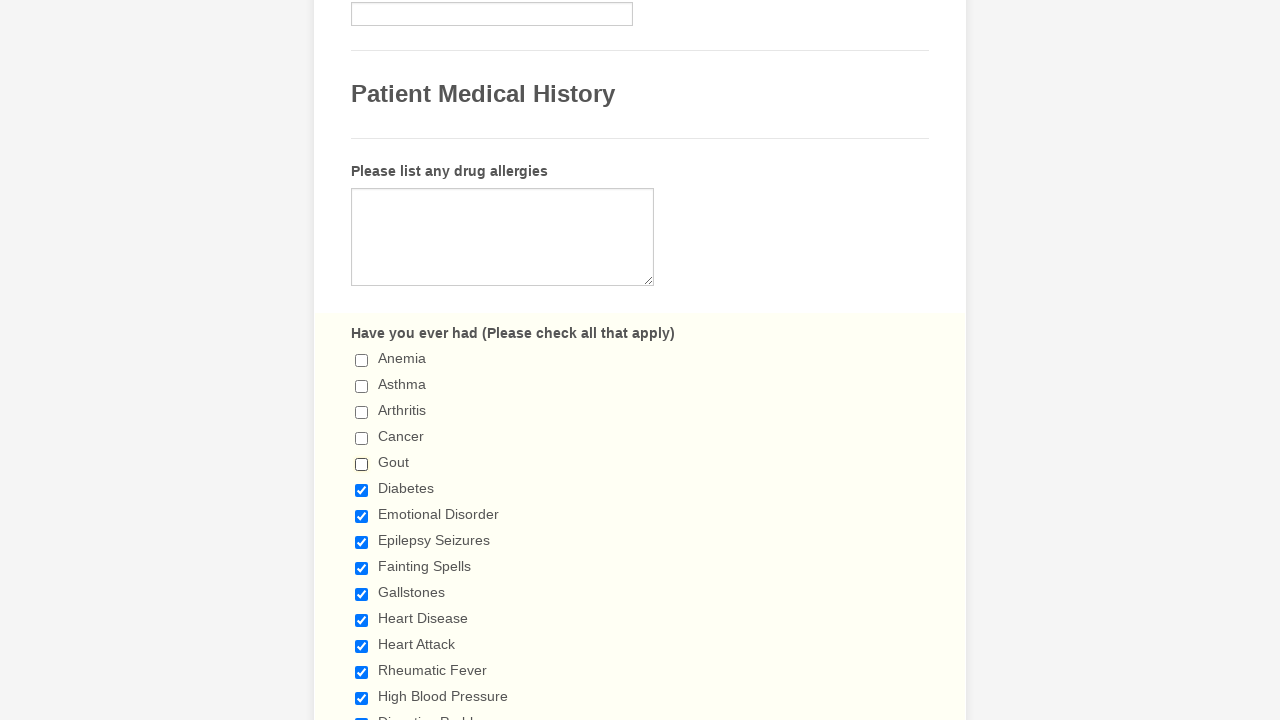

Deselected checkbox #6 at (362, 490) on span.form-checkbox-item>input >> nth=5
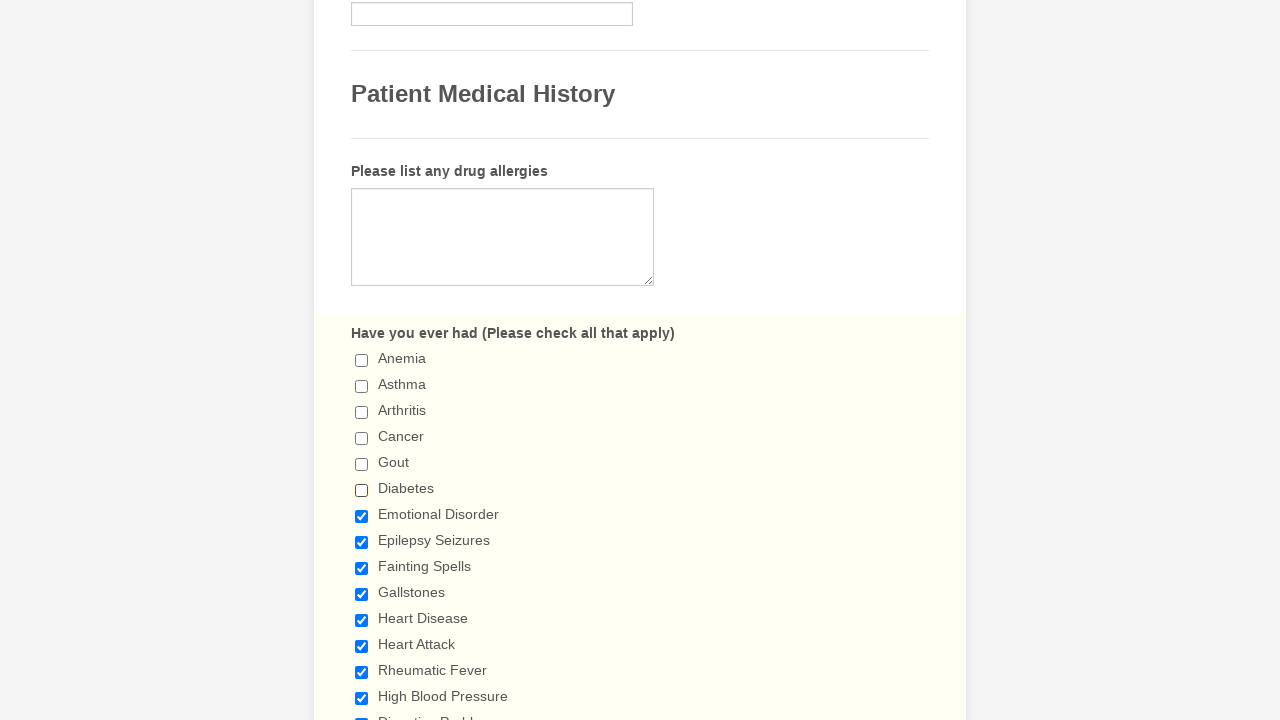

Deselected checkbox #7 at (362, 516) on span.form-checkbox-item>input >> nth=6
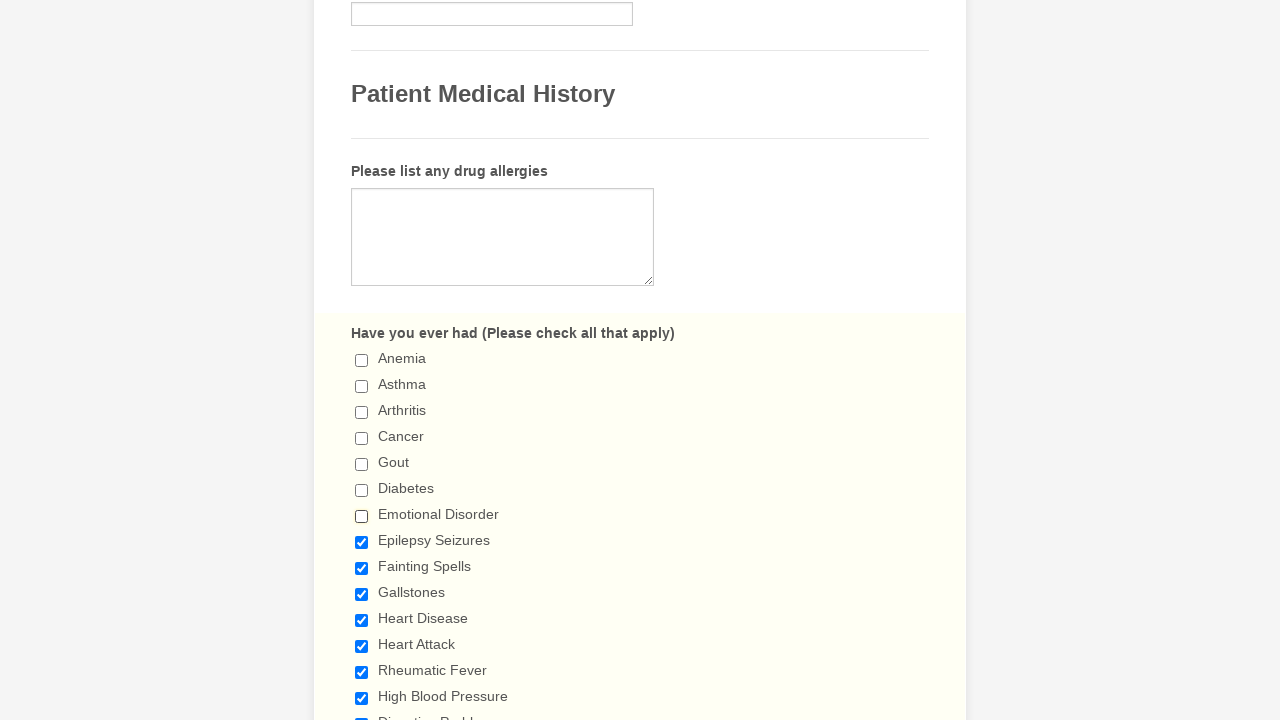

Deselected checkbox #8 at (362, 542) on span.form-checkbox-item>input >> nth=7
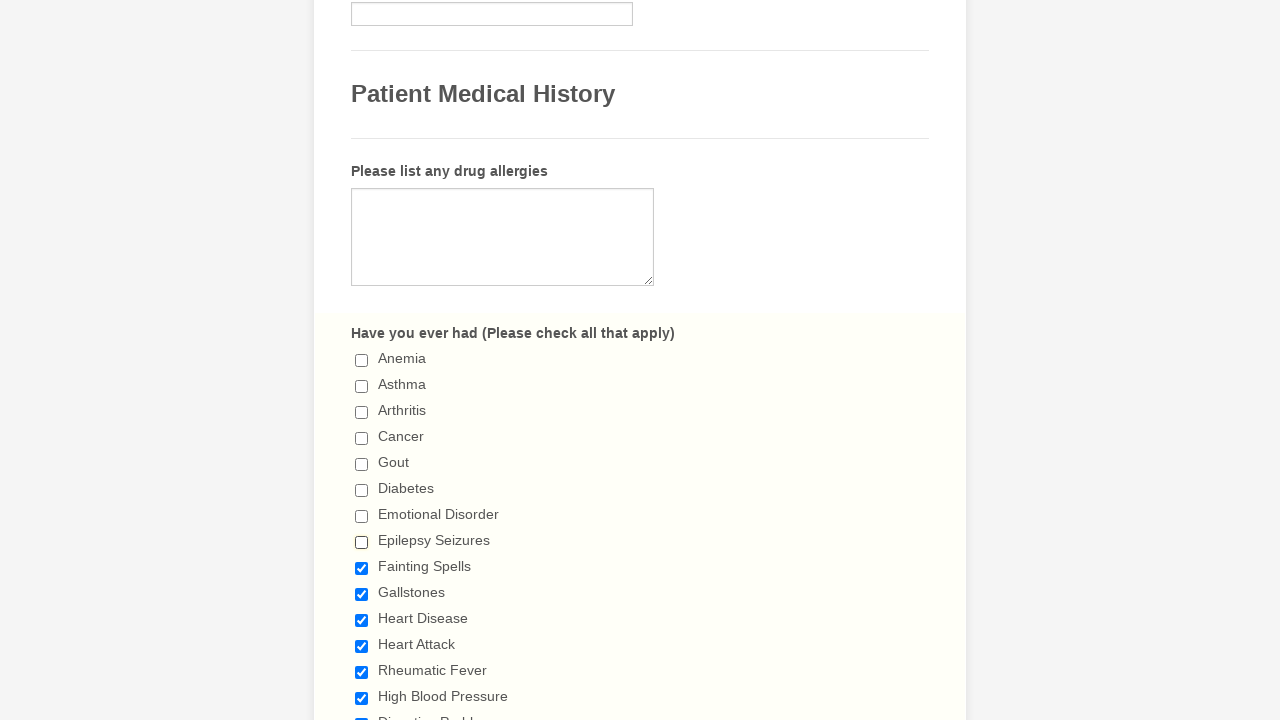

Deselected checkbox #9 at (362, 568) on span.form-checkbox-item>input >> nth=8
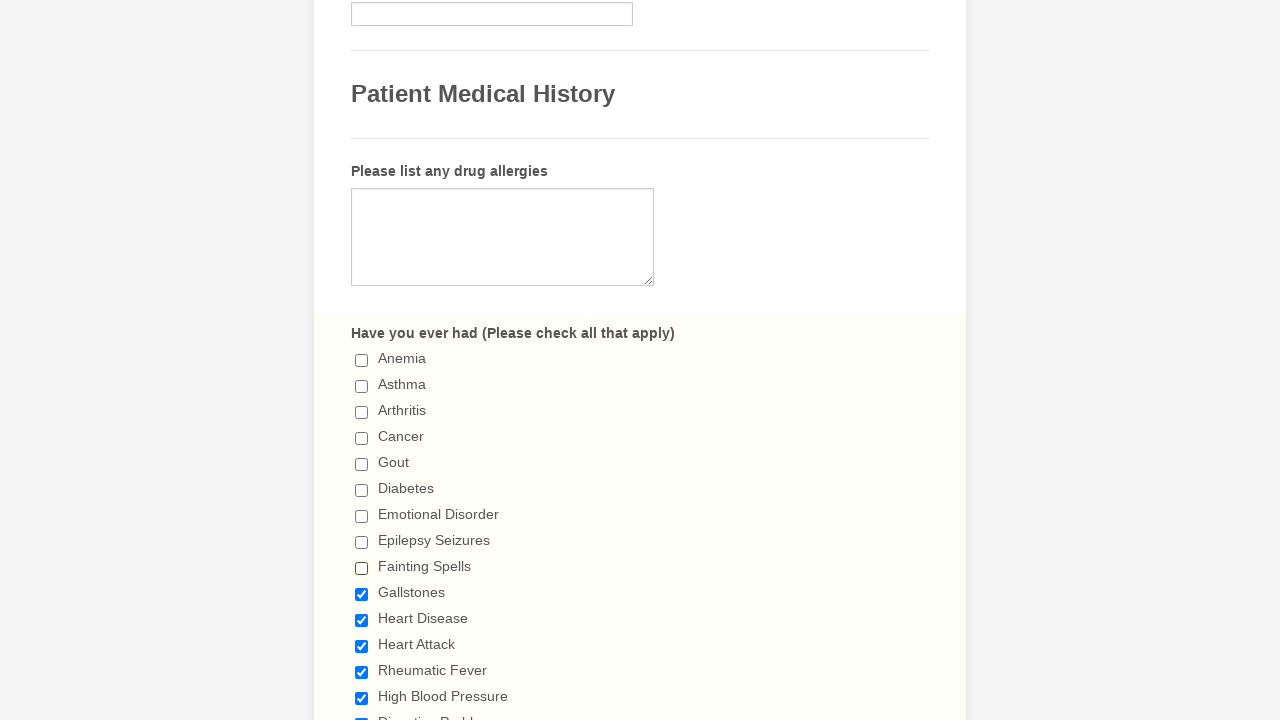

Deselected checkbox #10 at (362, 594) on span.form-checkbox-item>input >> nth=9
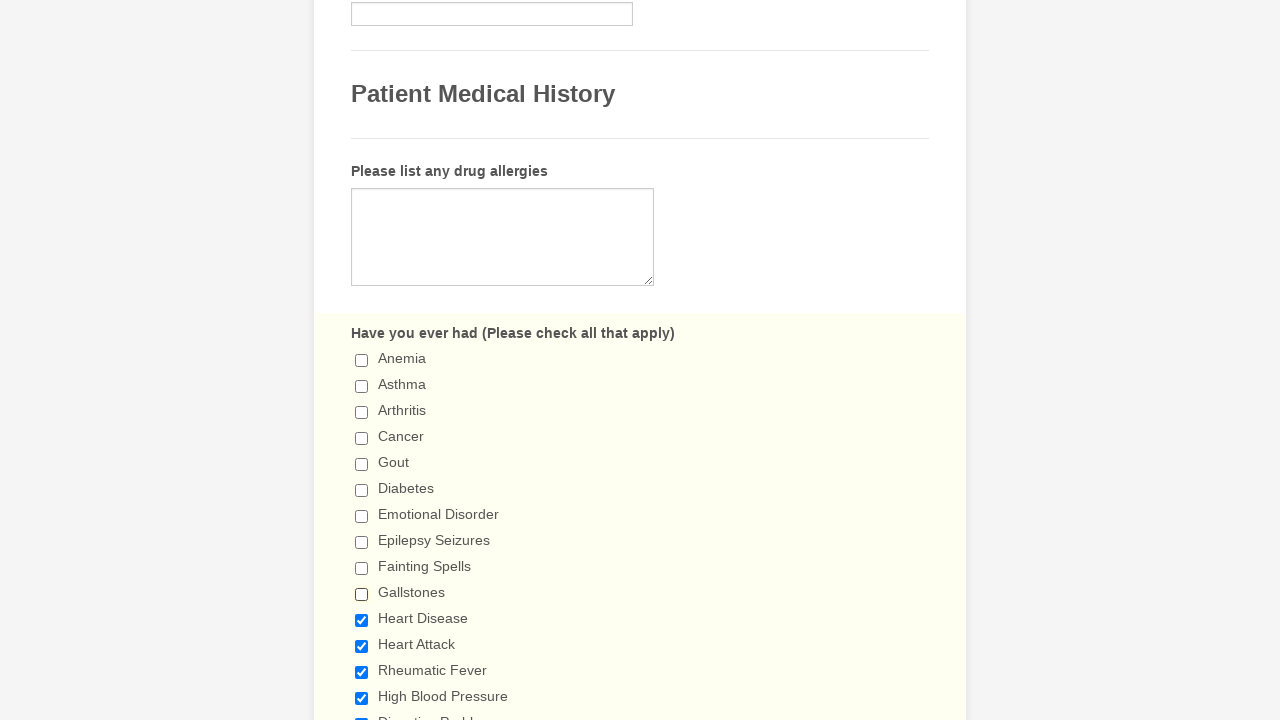

Deselected checkbox #11 at (362, 620) on span.form-checkbox-item>input >> nth=10
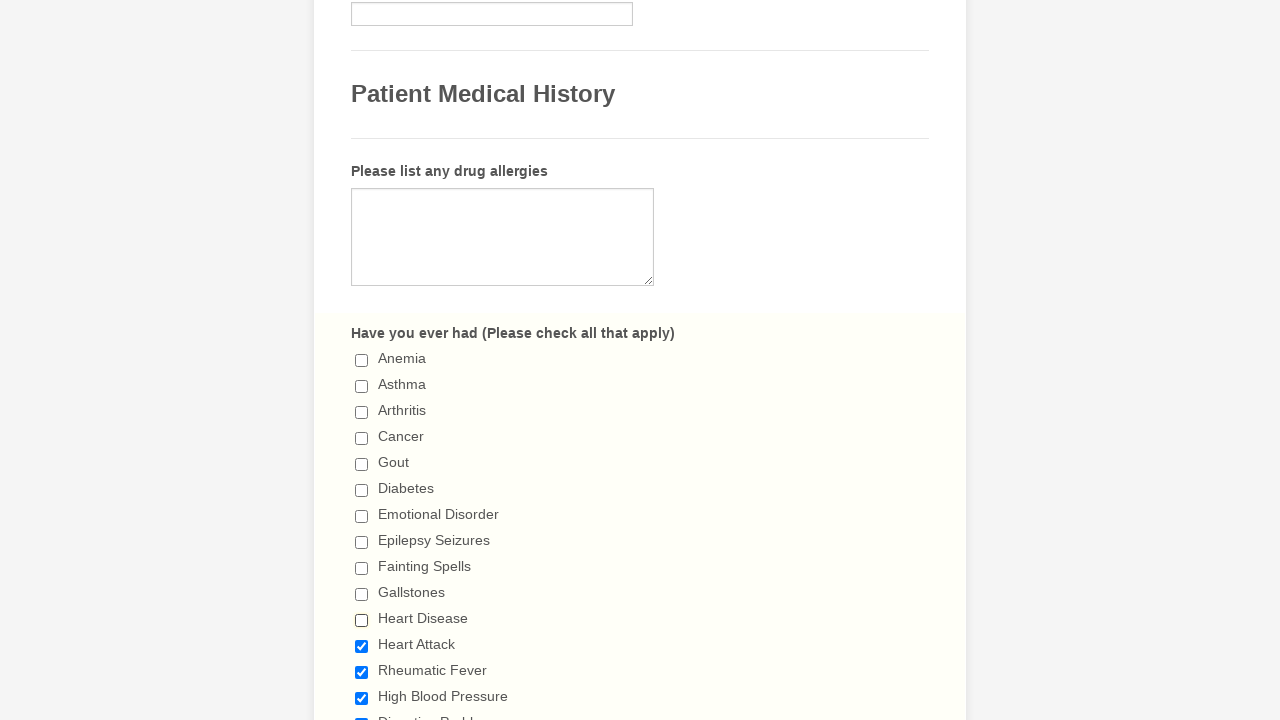

Deselected checkbox #12 at (362, 646) on span.form-checkbox-item>input >> nth=11
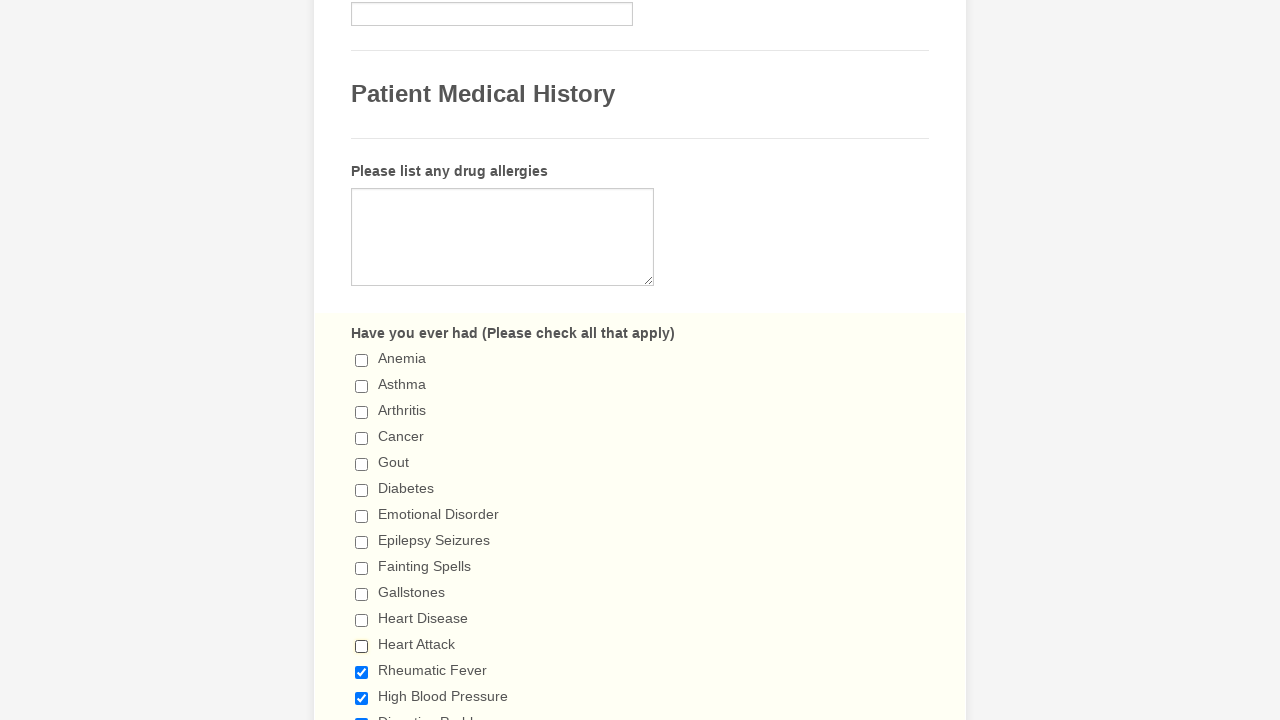

Deselected checkbox #13 at (362, 672) on span.form-checkbox-item>input >> nth=12
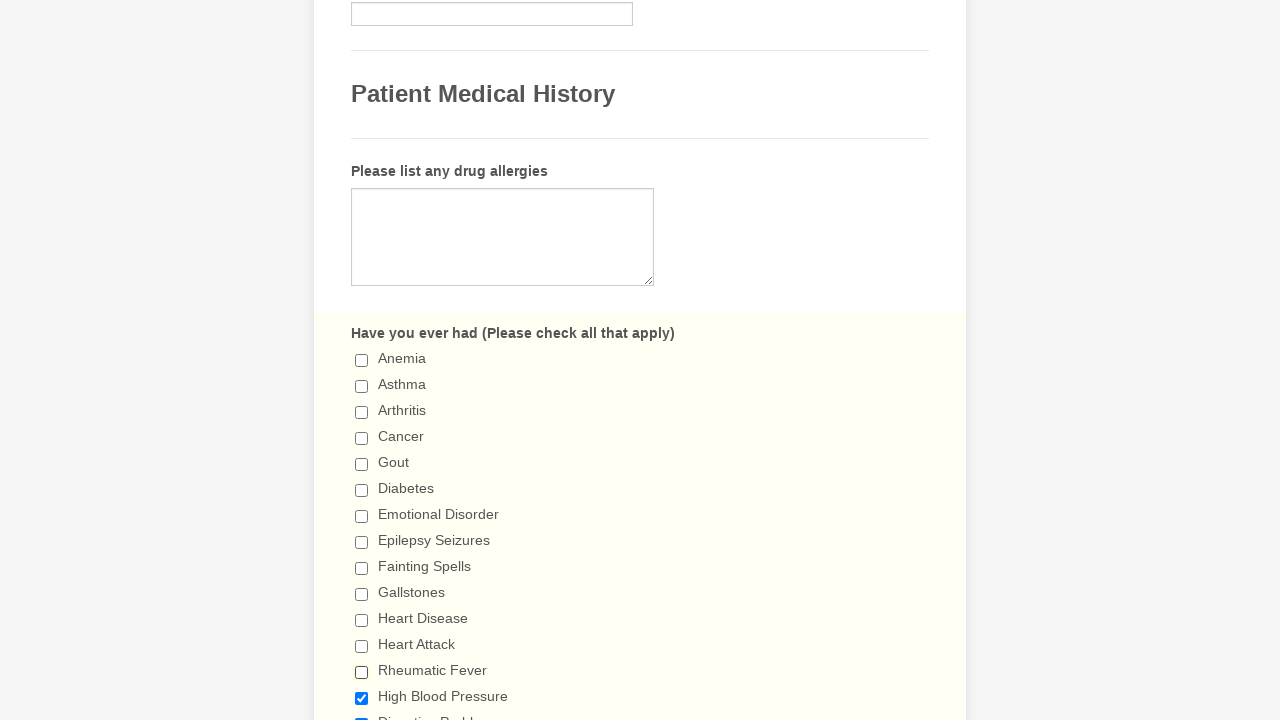

Deselected checkbox #14 at (362, 698) on span.form-checkbox-item>input >> nth=13
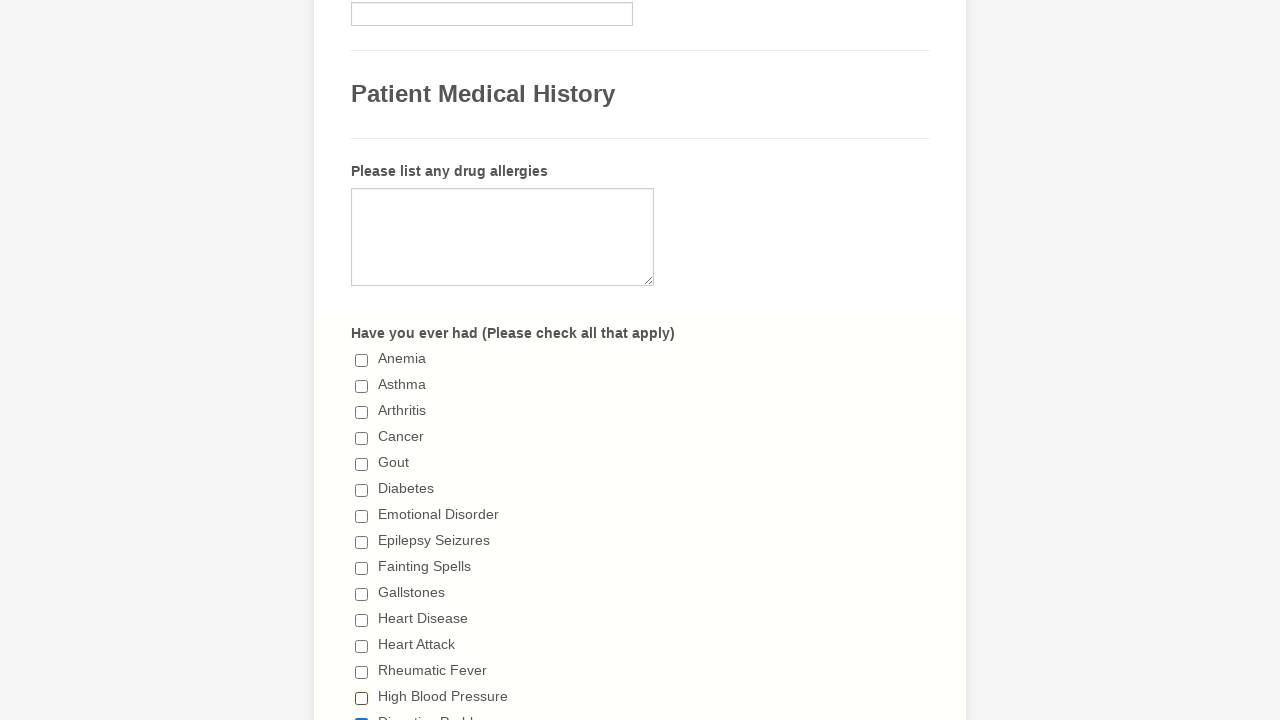

Deselected checkbox #15 at (362, 714) on span.form-checkbox-item>input >> nth=14
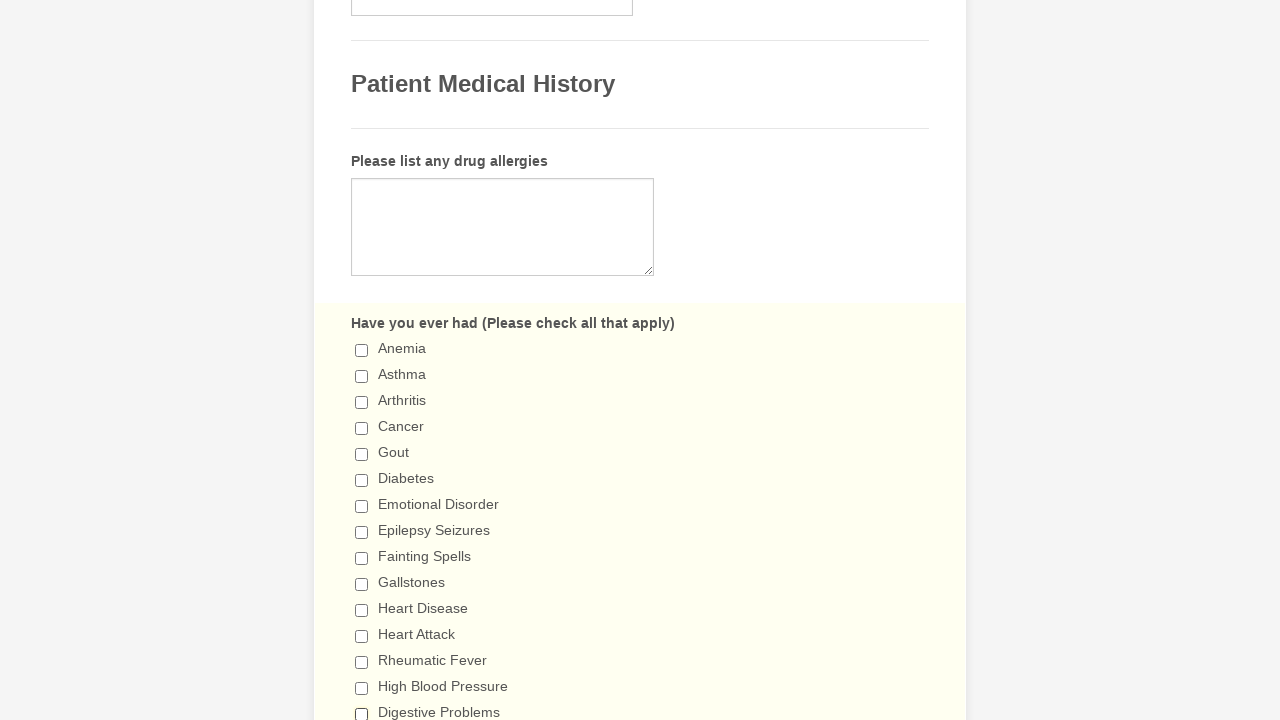

Deselected checkbox #16 at (362, 360) on span.form-checkbox-item>input >> nth=15
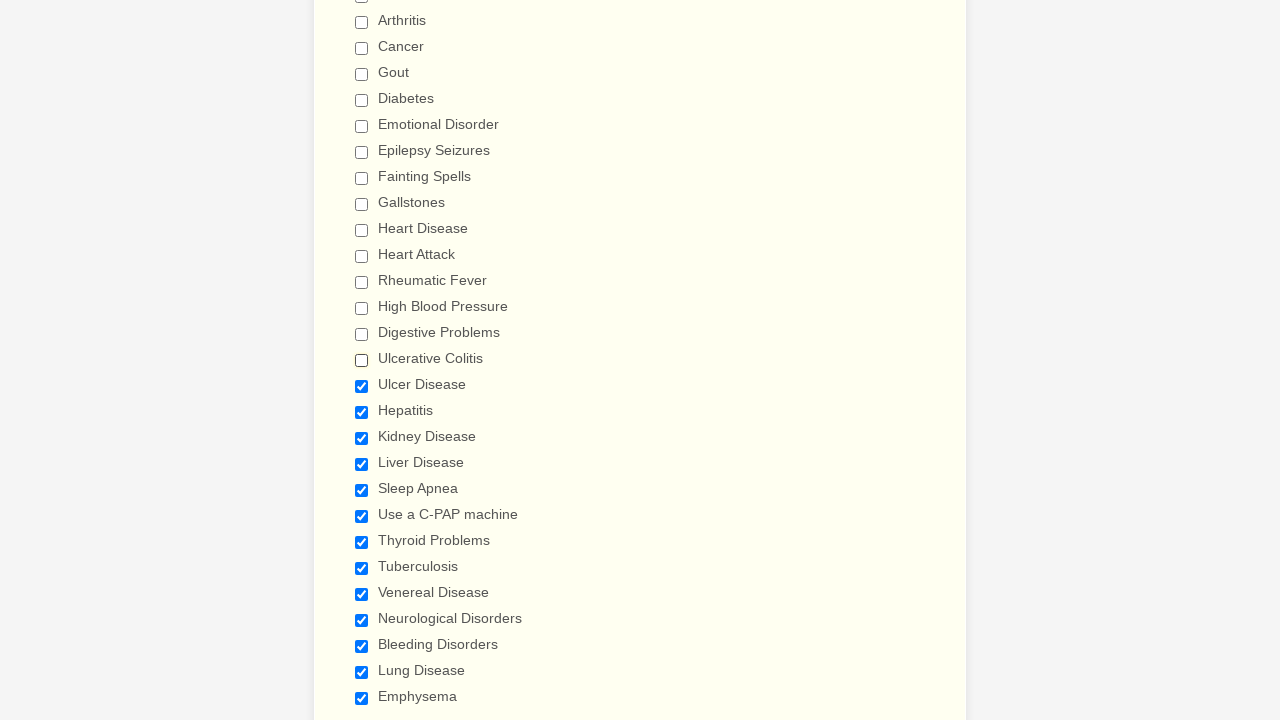

Deselected checkbox #17 at (362, 386) on span.form-checkbox-item>input >> nth=16
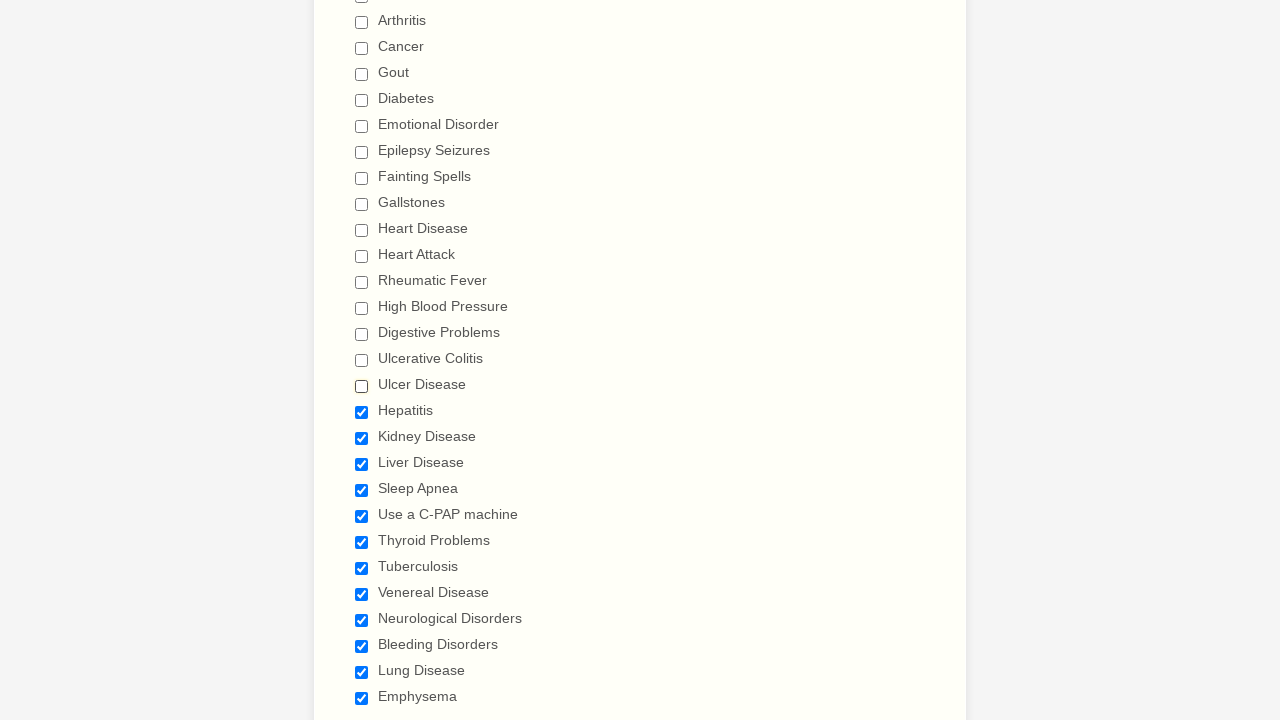

Deselected checkbox #18 at (362, 412) on span.form-checkbox-item>input >> nth=17
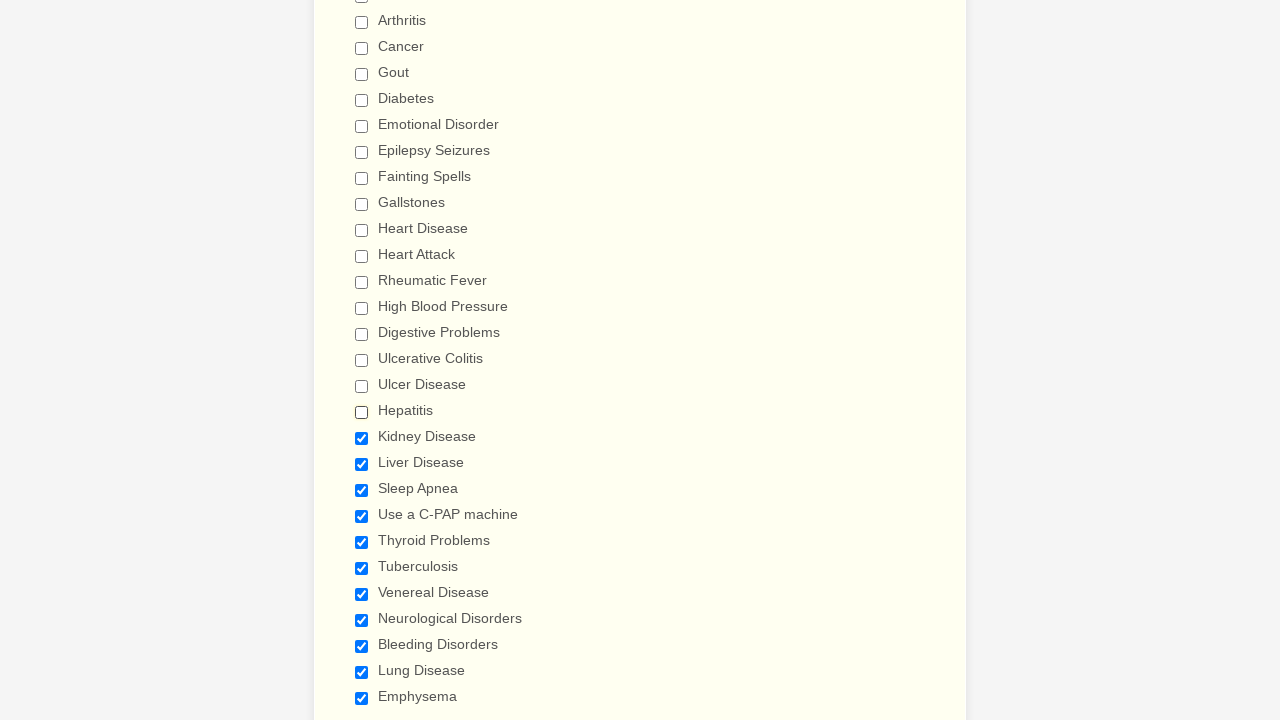

Deselected checkbox #19 at (362, 438) on span.form-checkbox-item>input >> nth=18
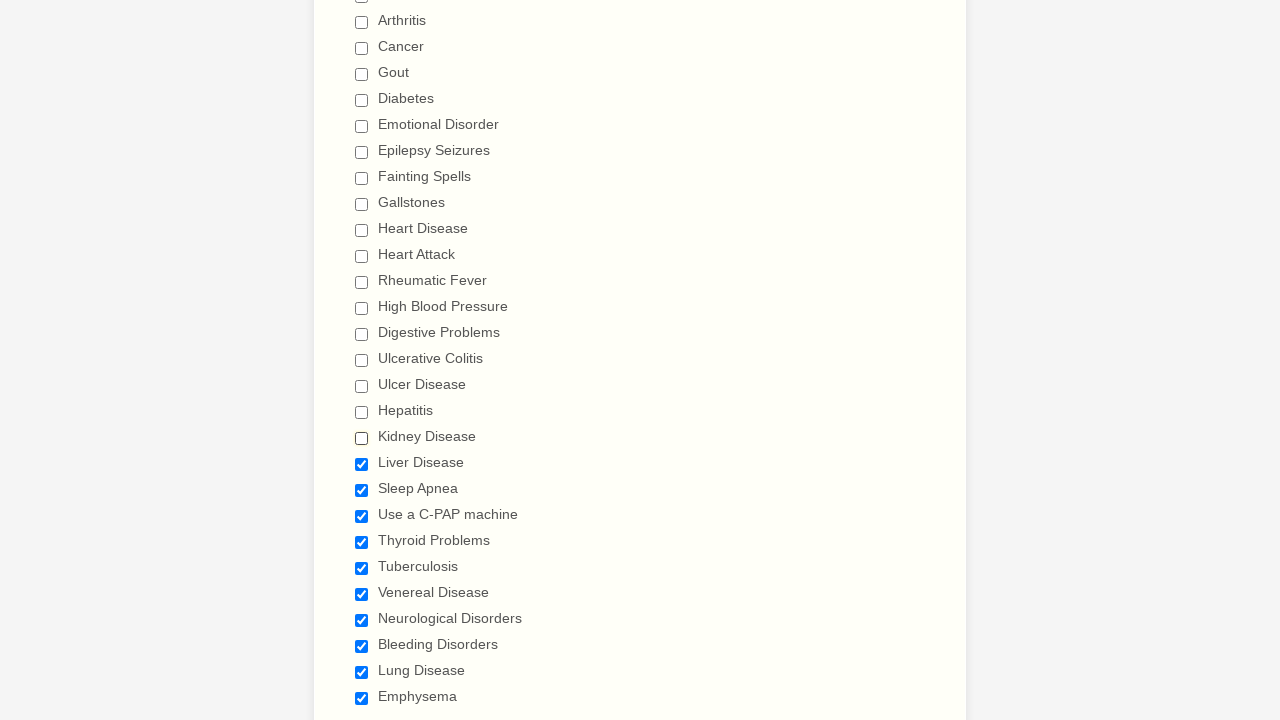

Deselected checkbox #20 at (362, 464) on span.form-checkbox-item>input >> nth=19
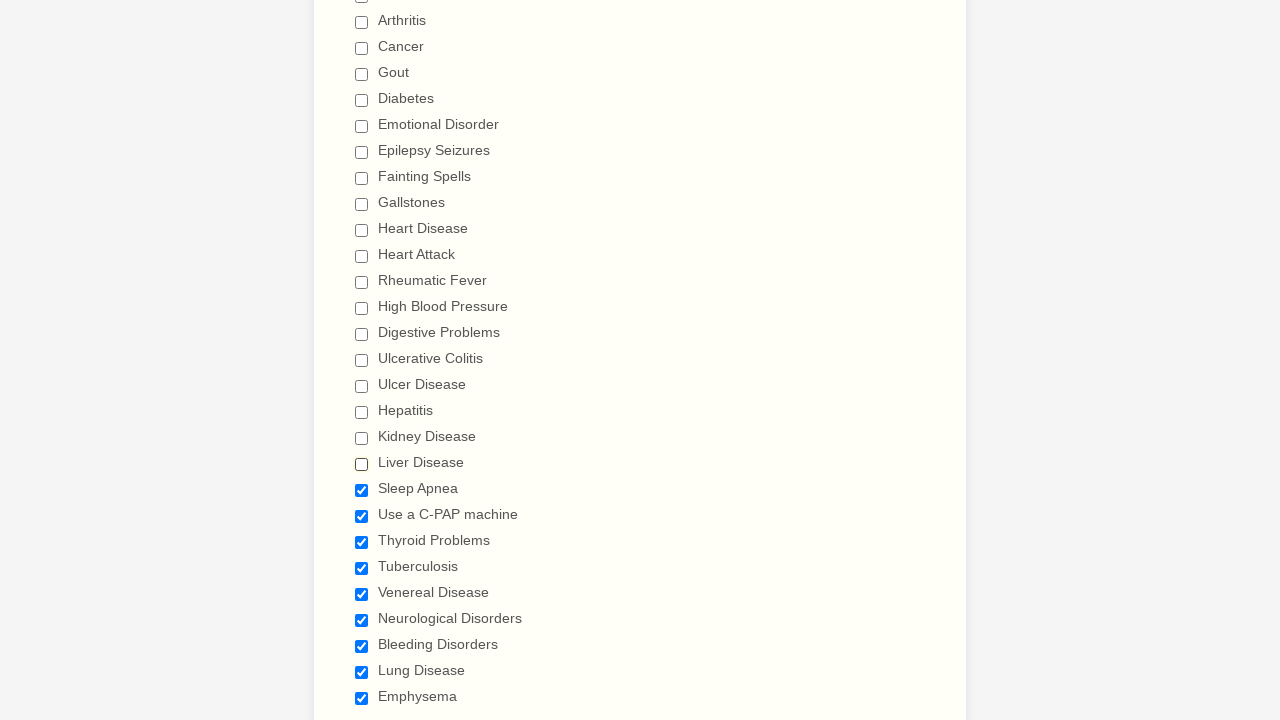

Deselected checkbox #21 at (362, 490) on span.form-checkbox-item>input >> nth=20
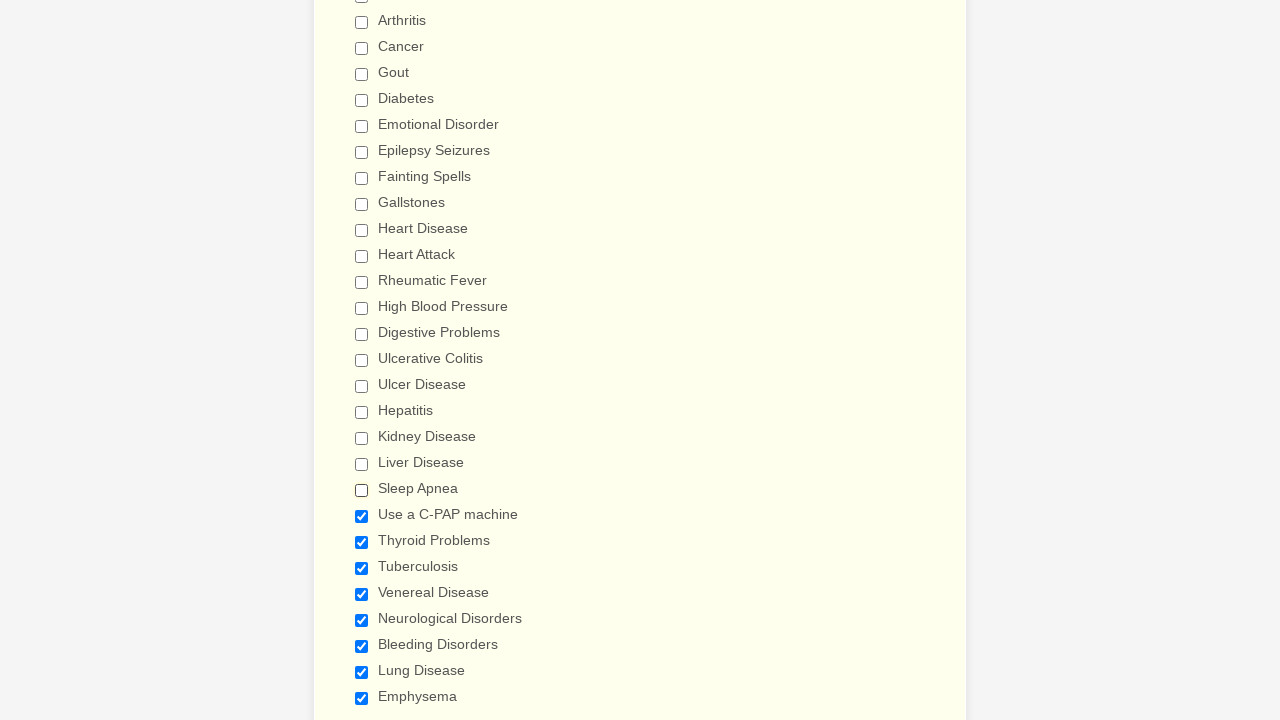

Deselected checkbox #22 at (362, 516) on span.form-checkbox-item>input >> nth=21
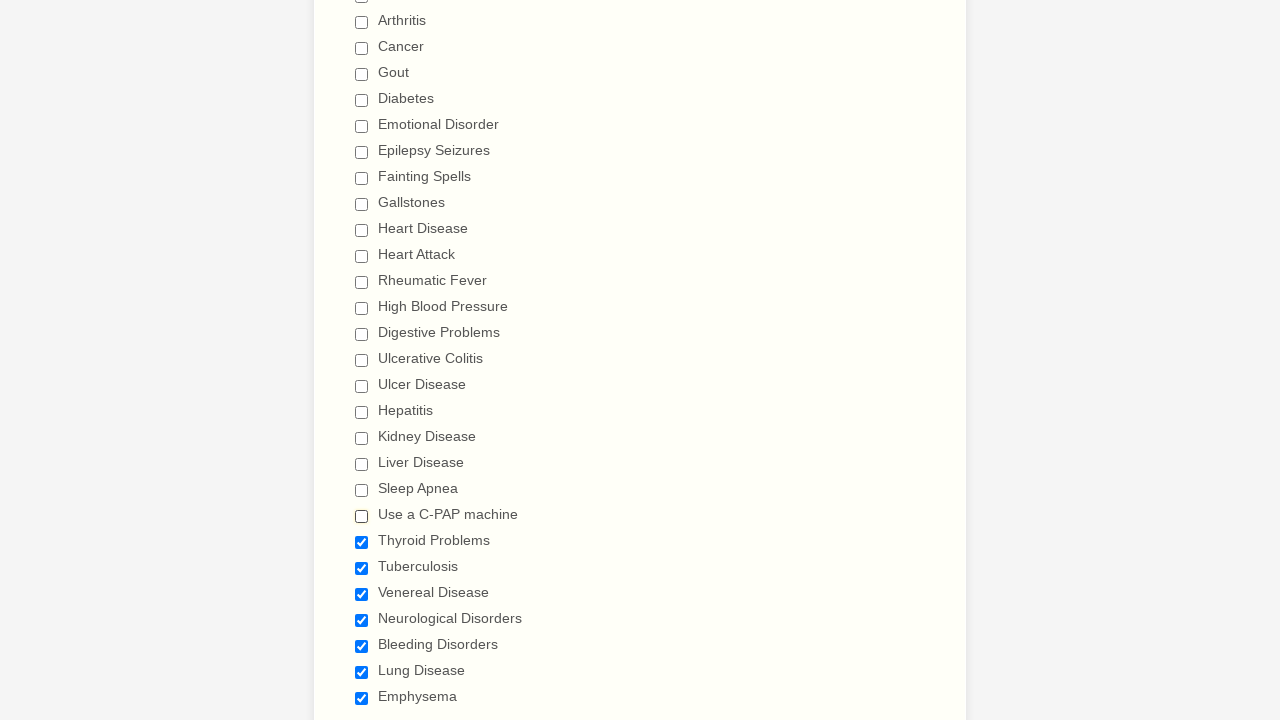

Deselected checkbox #23 at (362, 542) on span.form-checkbox-item>input >> nth=22
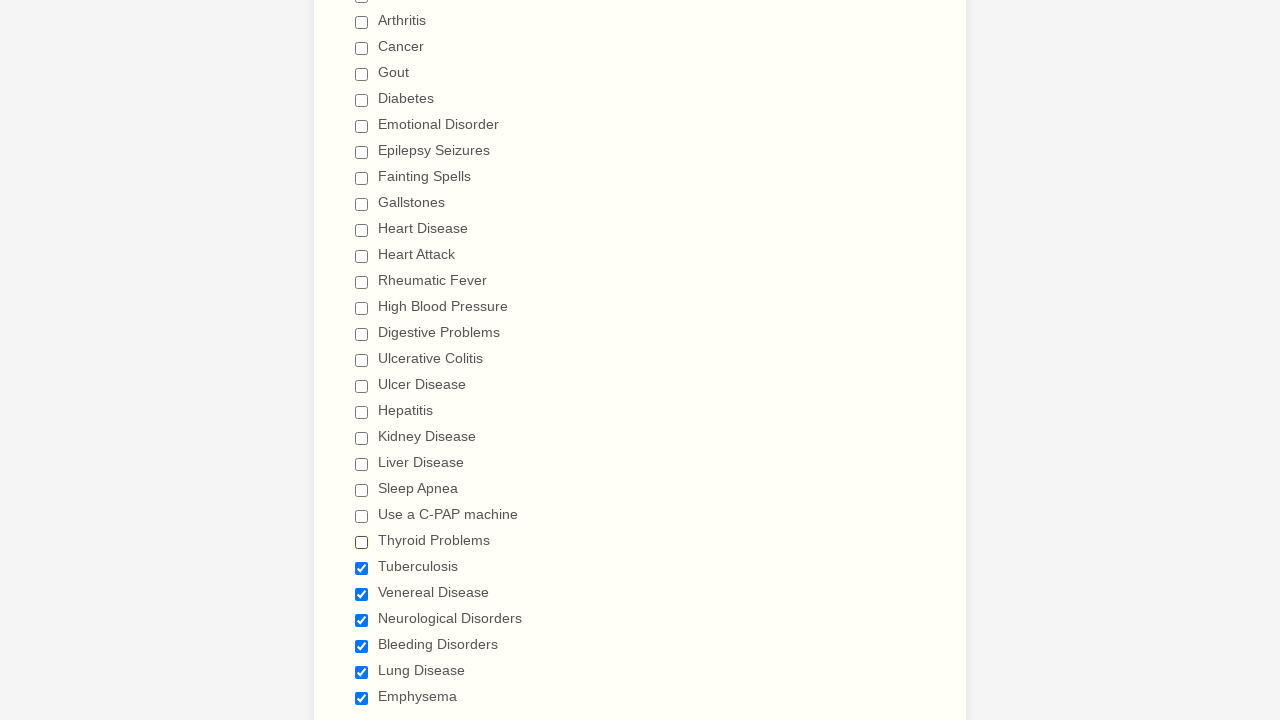

Deselected checkbox #24 at (362, 568) on span.form-checkbox-item>input >> nth=23
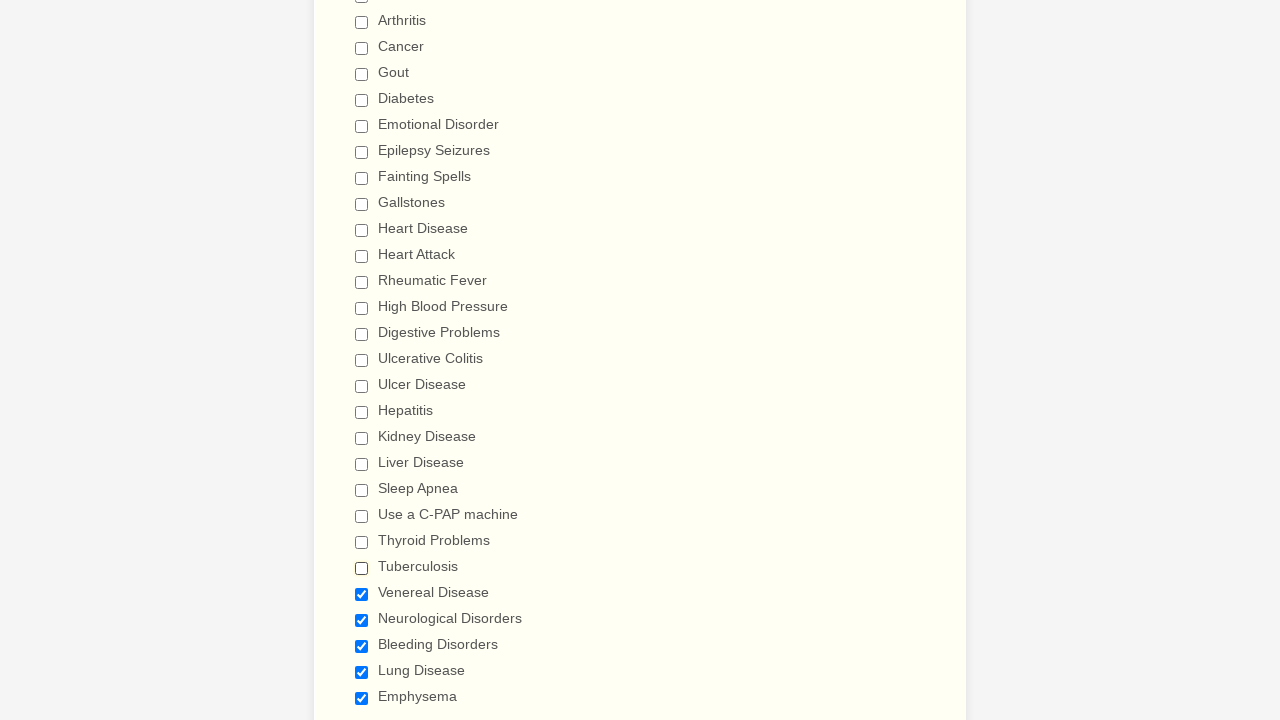

Deselected checkbox #25 at (362, 594) on span.form-checkbox-item>input >> nth=24
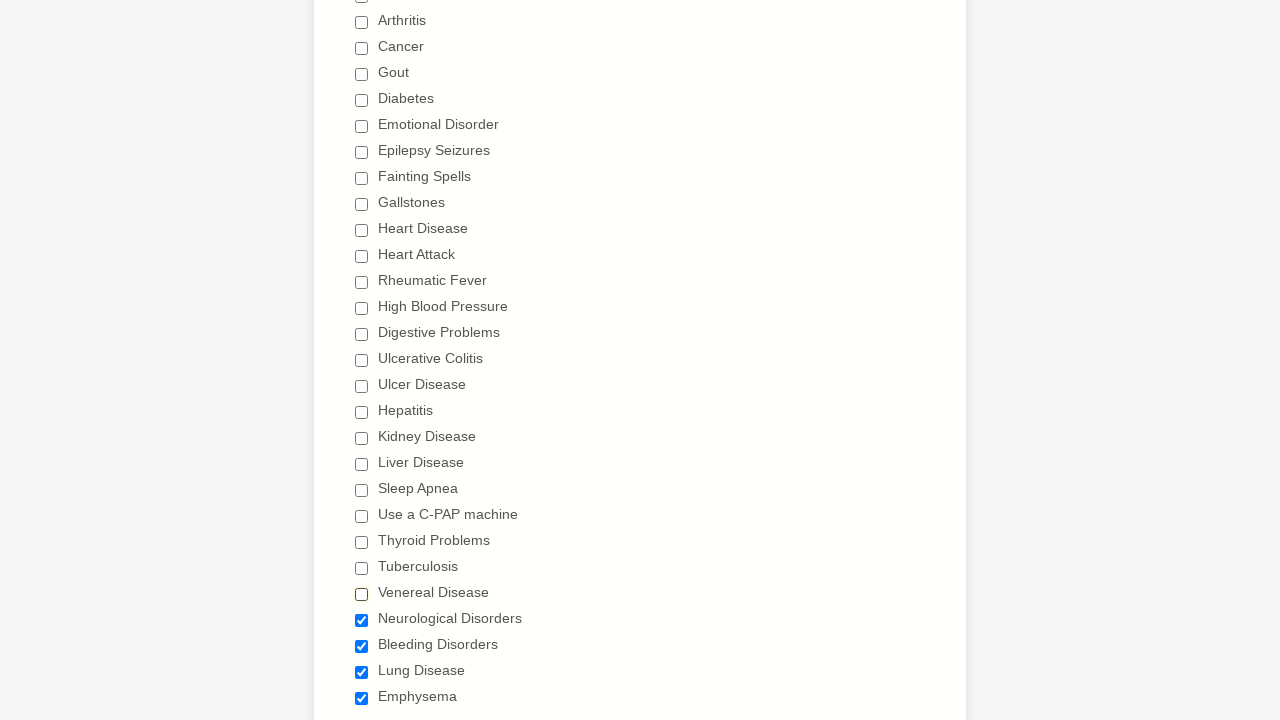

Deselected checkbox #26 at (362, 620) on span.form-checkbox-item>input >> nth=25
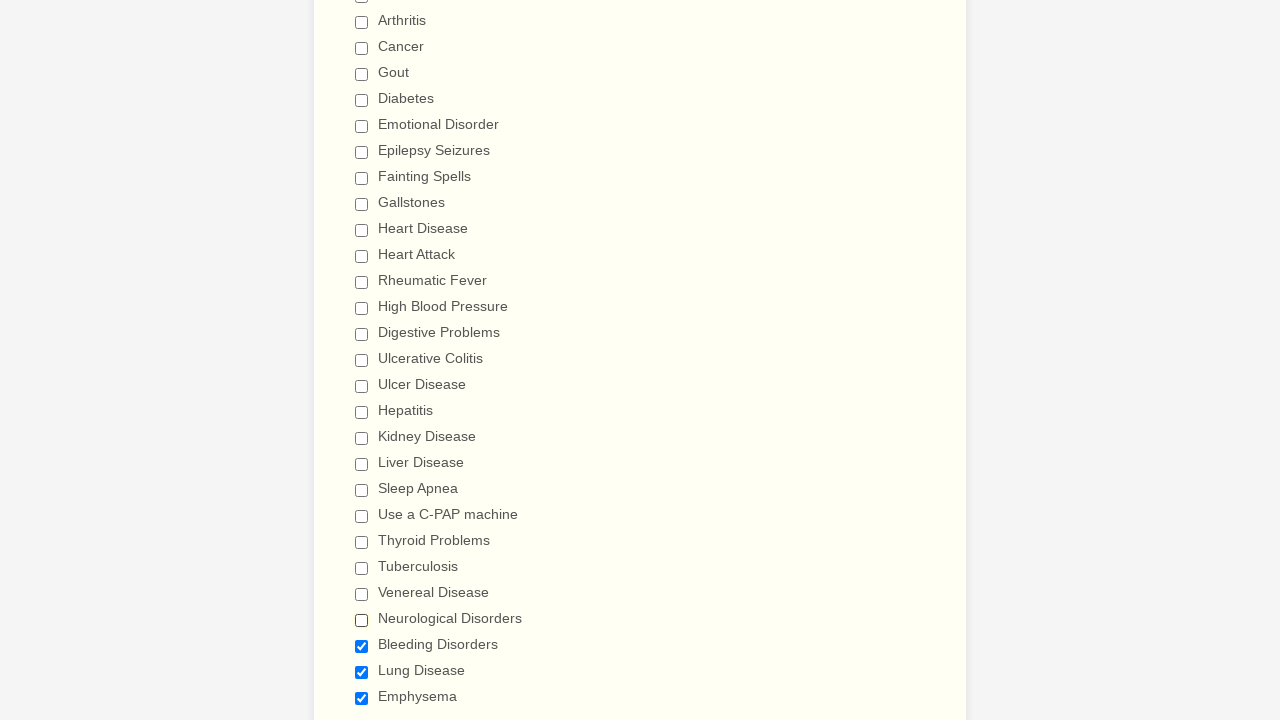

Deselected checkbox #27 at (362, 646) on span.form-checkbox-item>input >> nth=26
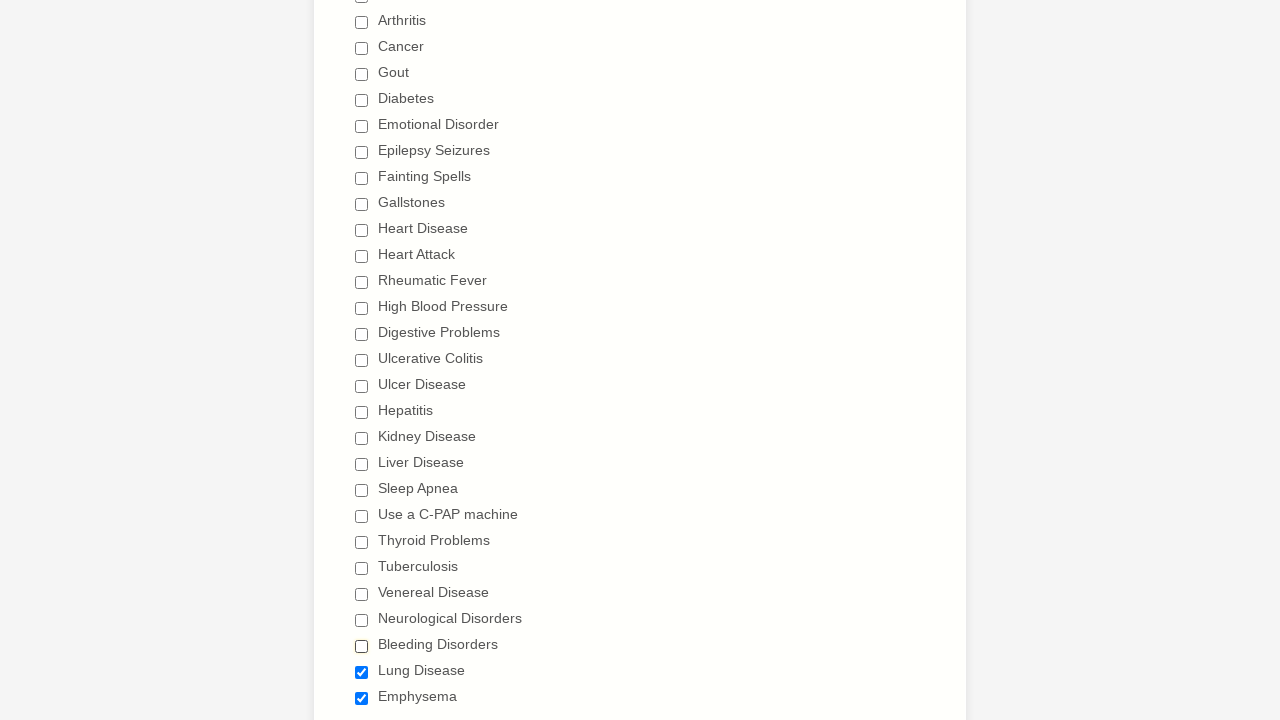

Deselected checkbox #28 at (362, 672) on span.form-checkbox-item>input >> nth=27
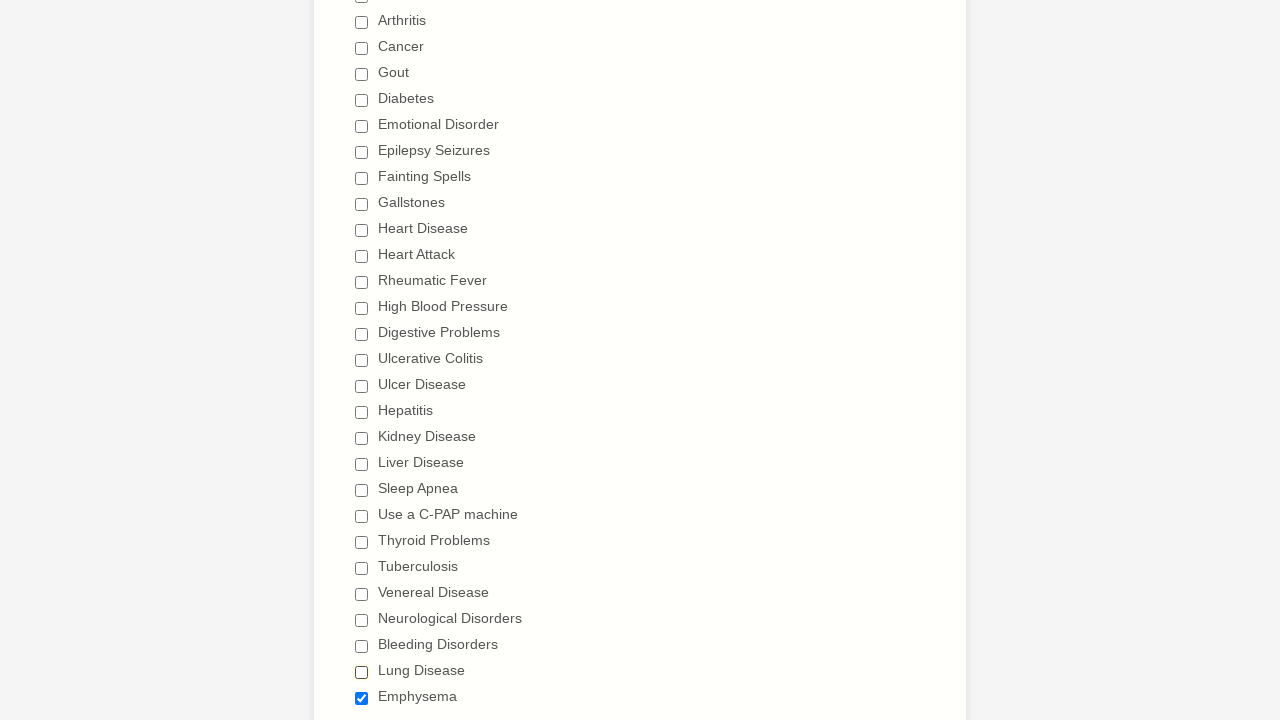

Deselected checkbox #29 at (362, 698) on span.form-checkbox-item>input >> nth=28
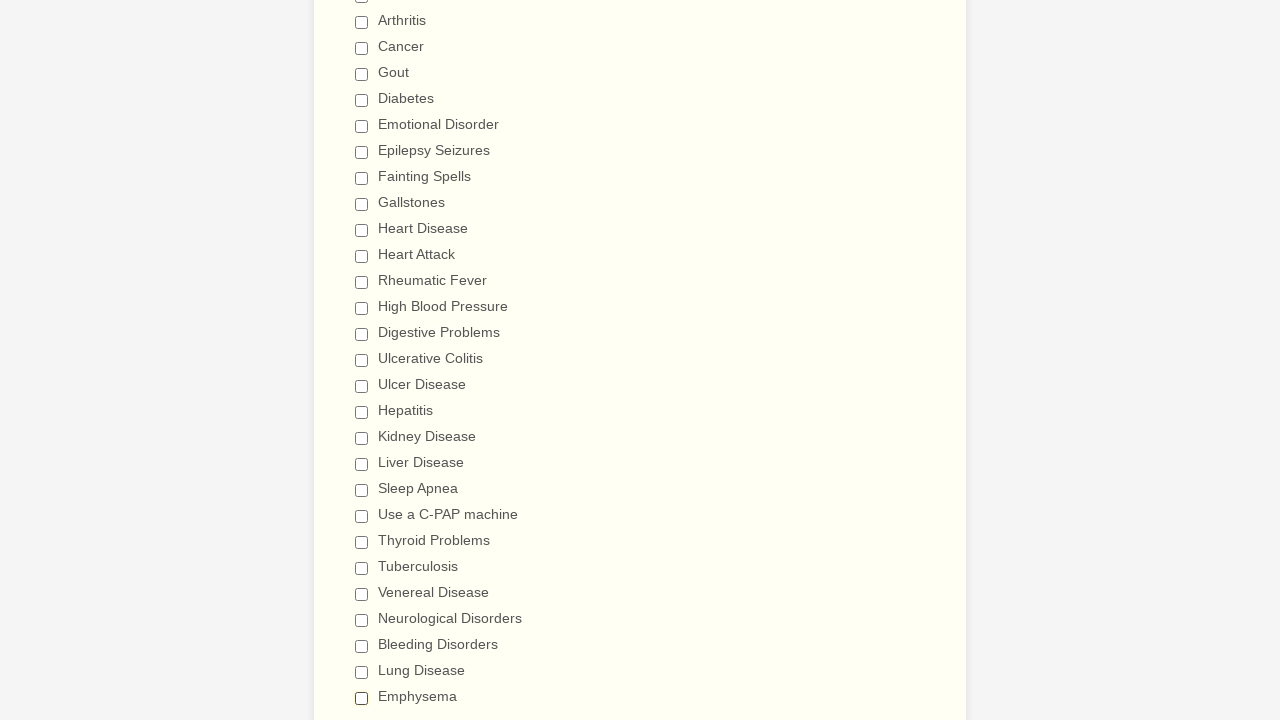

Selected 'Bleeding Disorders' checkbox at (362, 646) on input[value='Bleeding Disorders']
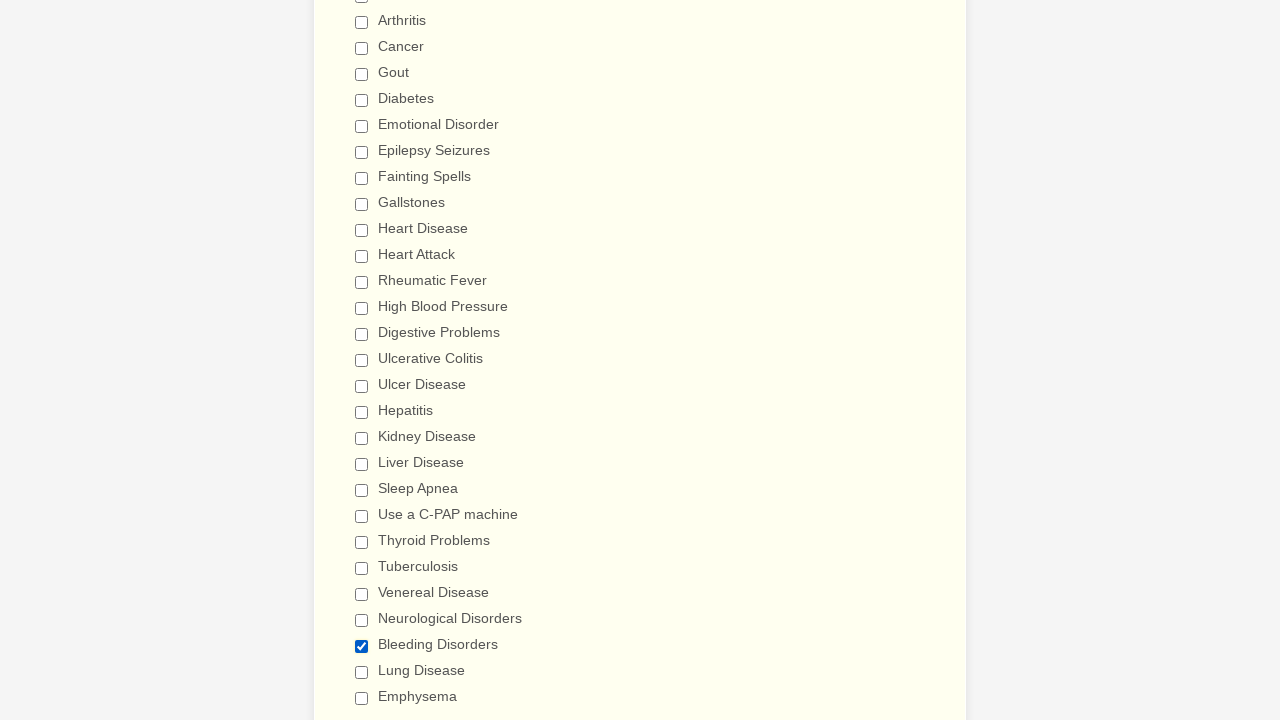

Selected 'Neurological Disorders' checkbox at (362, 620) on input[value='Neurological Disorders']
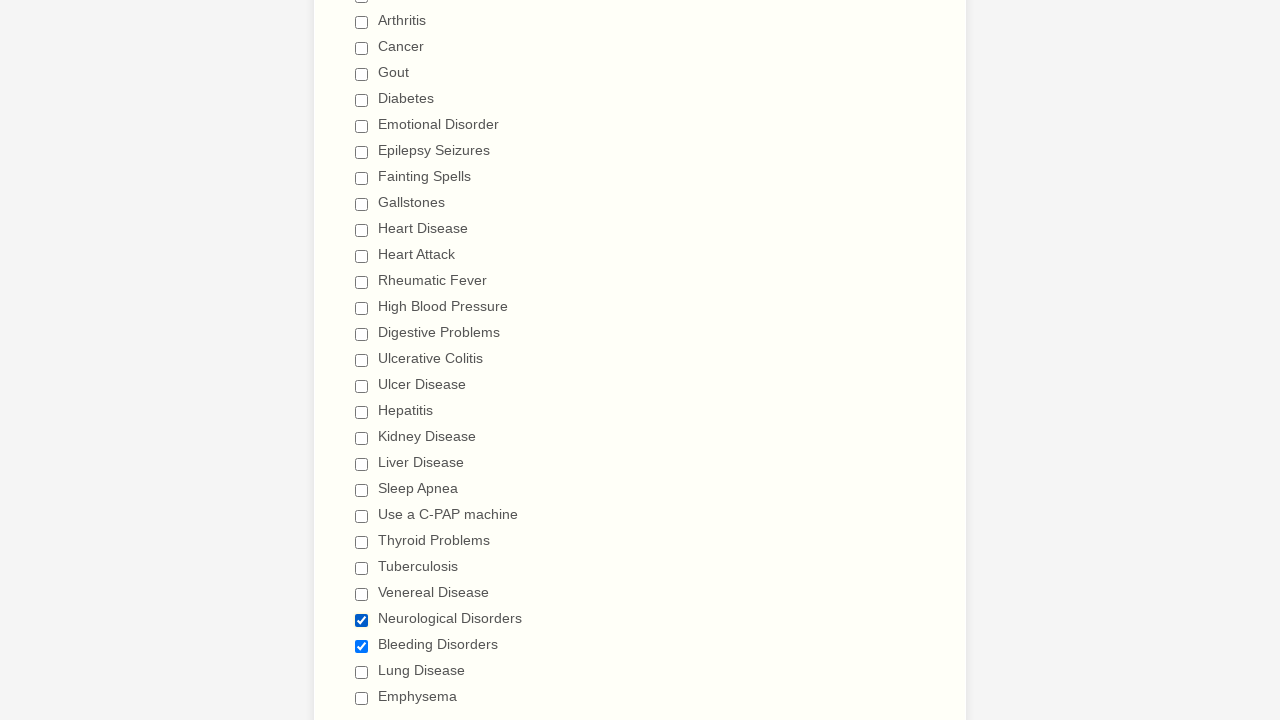

Selected 'Lung Disease' checkbox at (362, 672) on input[value='Lung Disease']
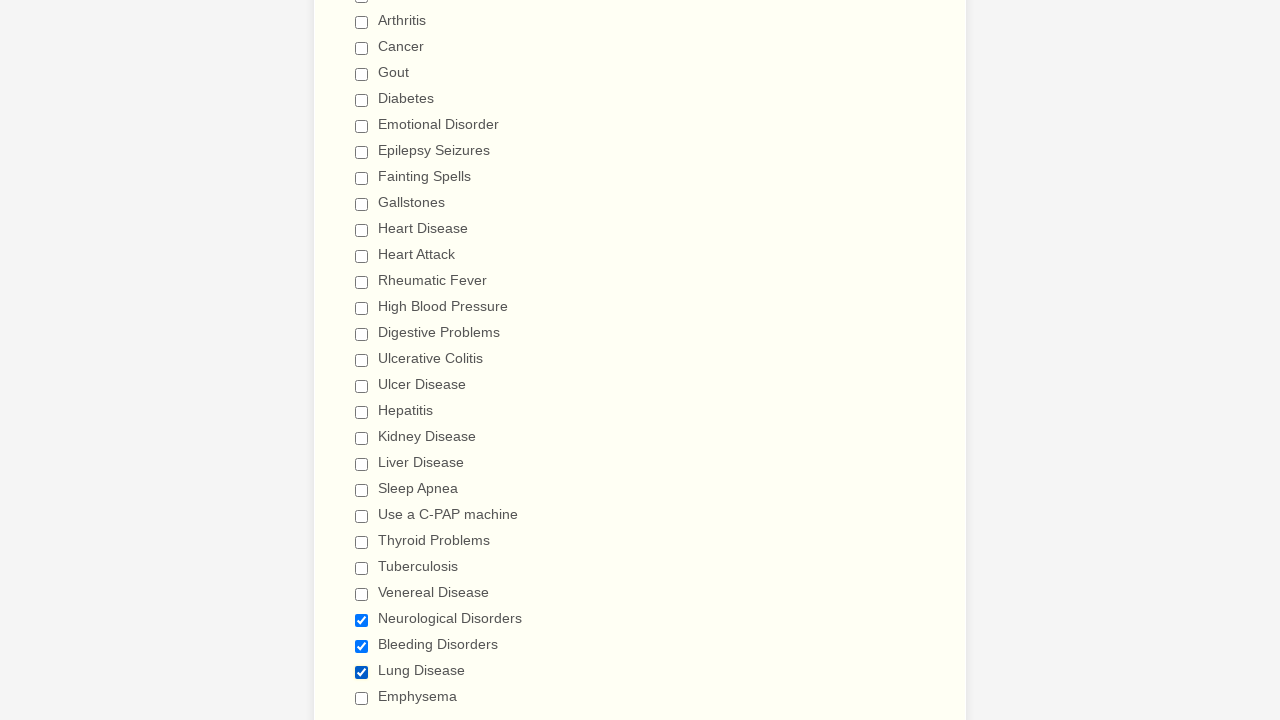

Located 'Emphysema' checkbox
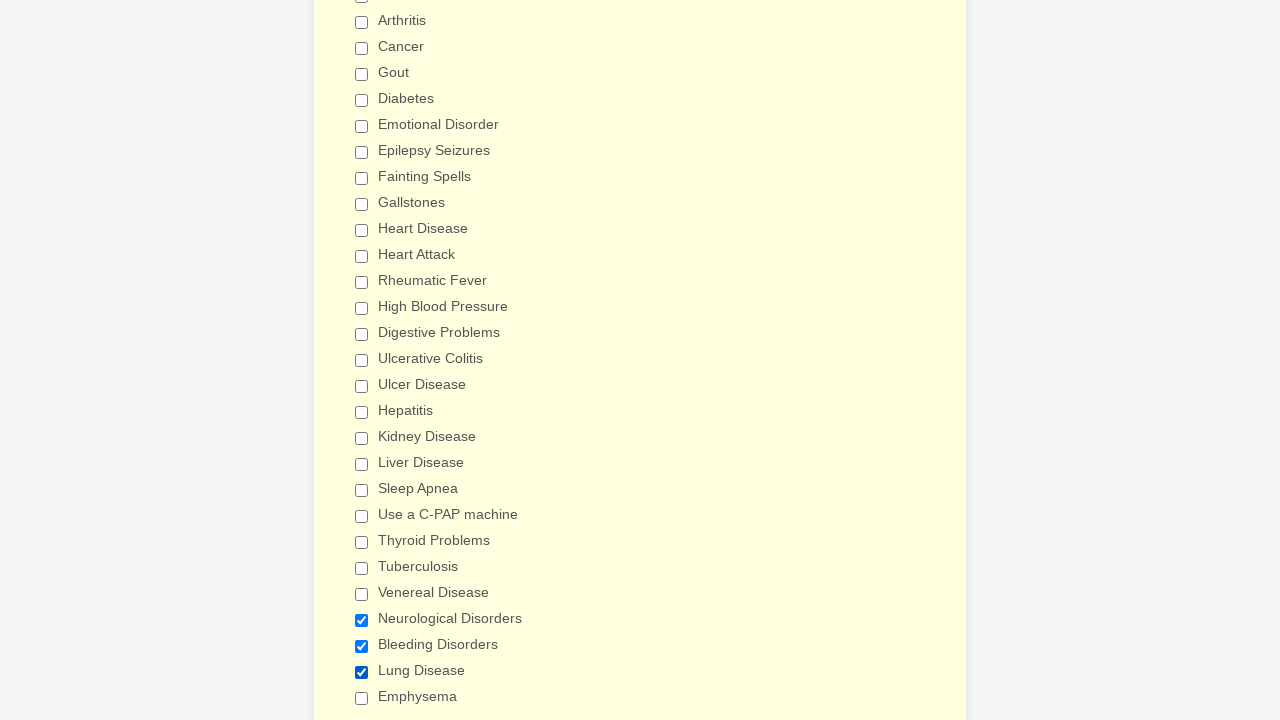

Selected 'Emphysema' checkbox at (362, 698) on input[value='Emphysema']
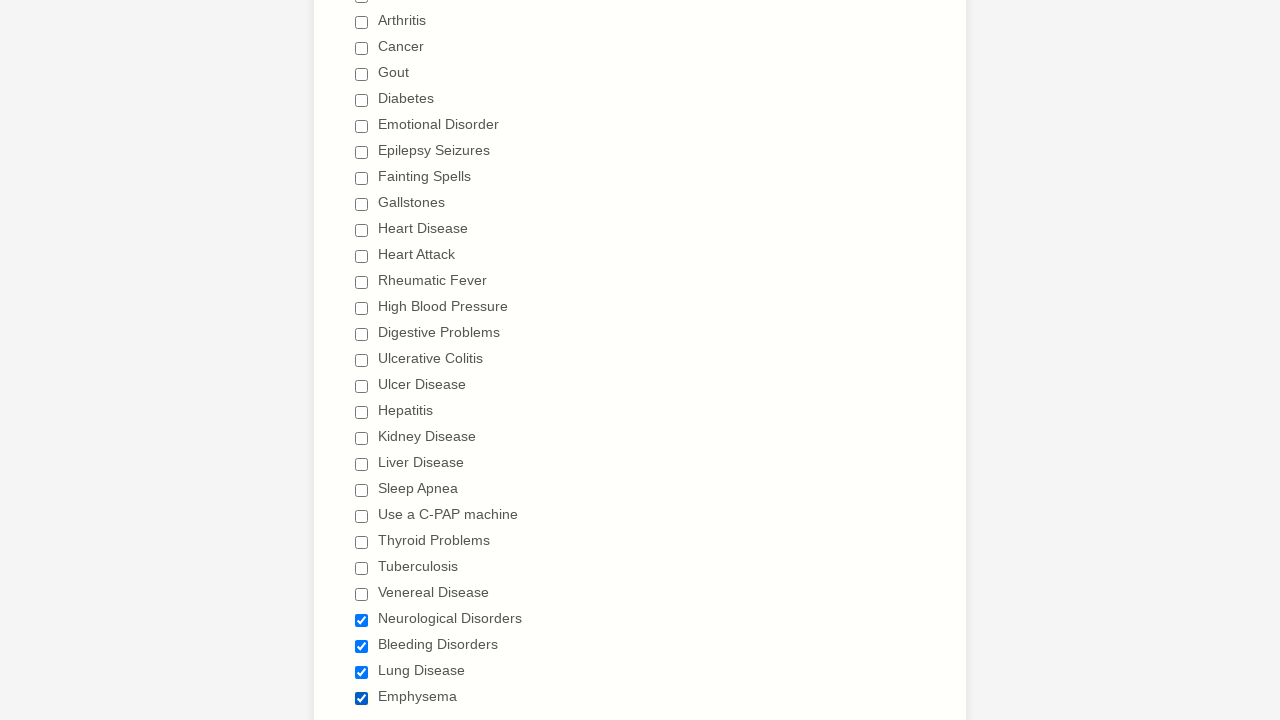

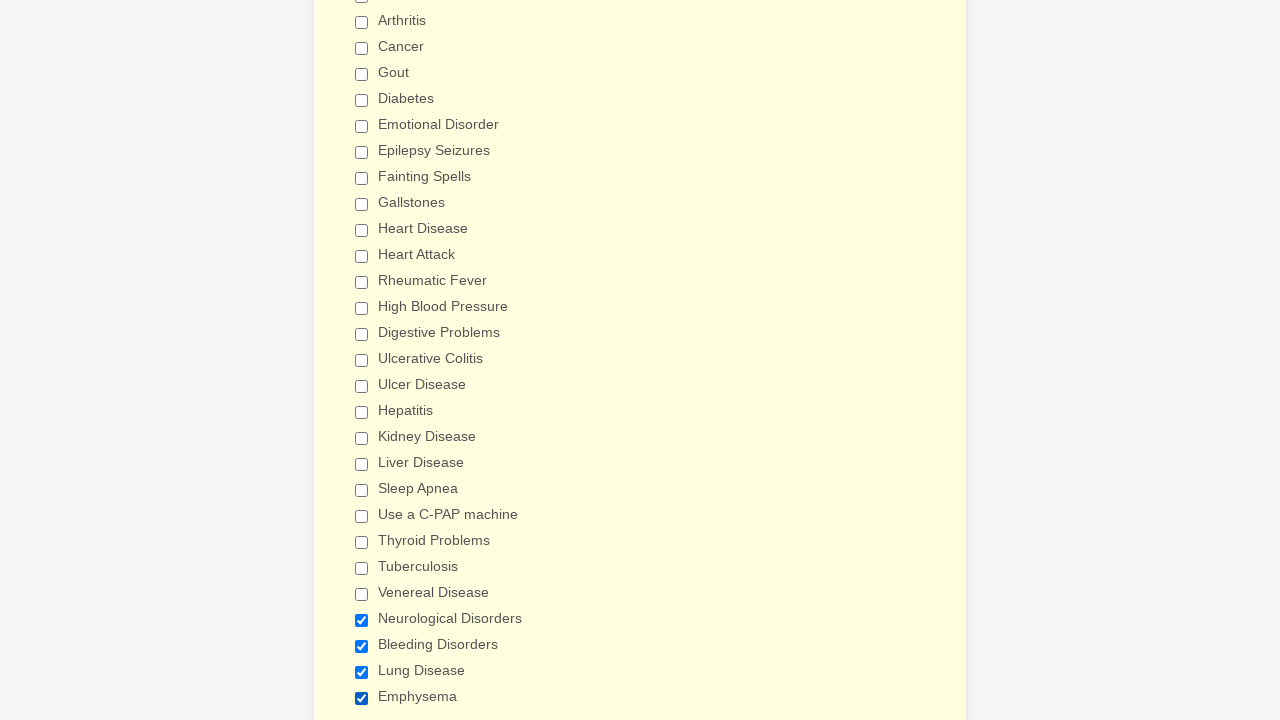